Tests infinite scroll functionality by scrolling down 750 pixels 10 times, then scrolling back up 750 pixels 10 times using JavaScript execution.

Starting URL: https://practice.cydeo.com/infinite_scroll

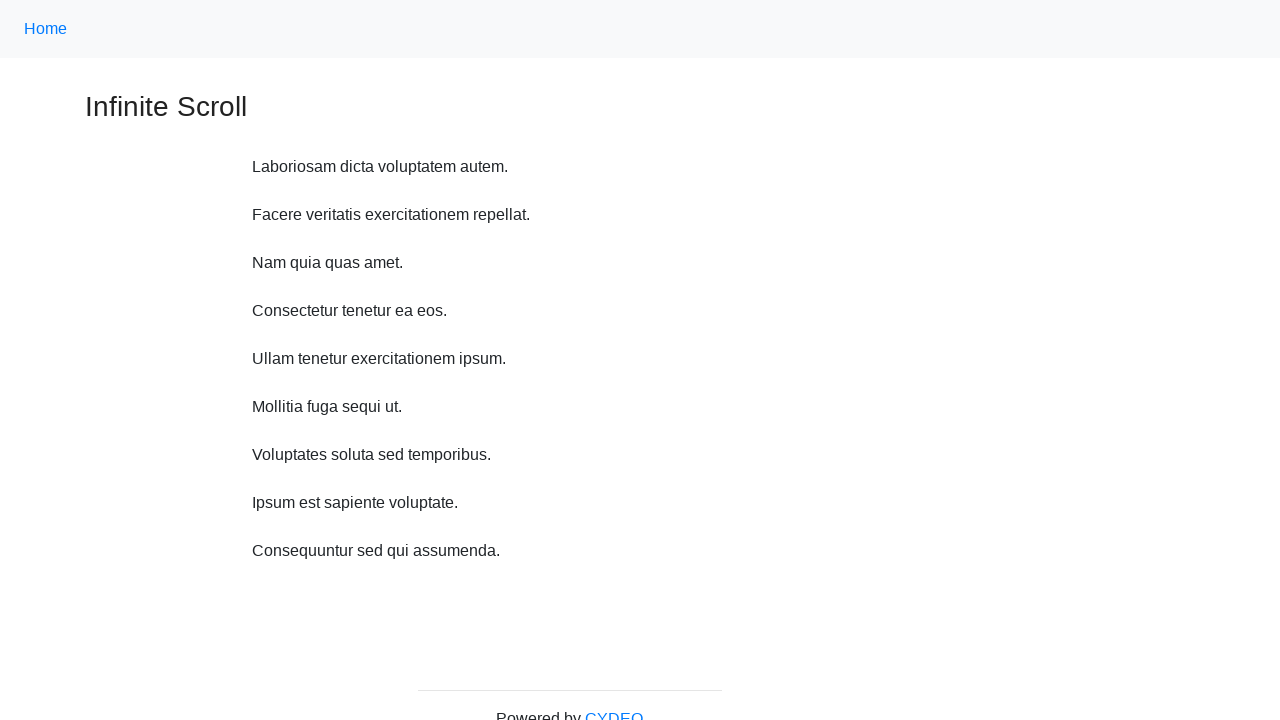

Initial scroll down 750 pixels using JavaScript
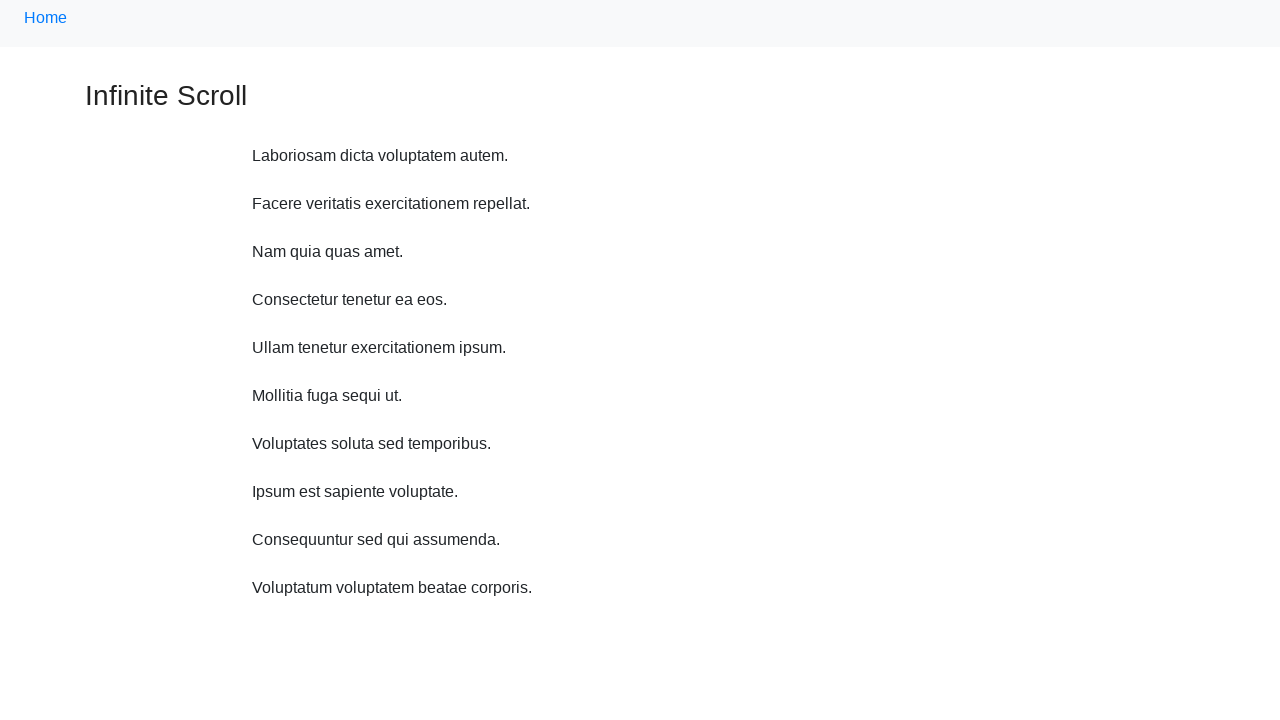

Wait 1 second before next scroll
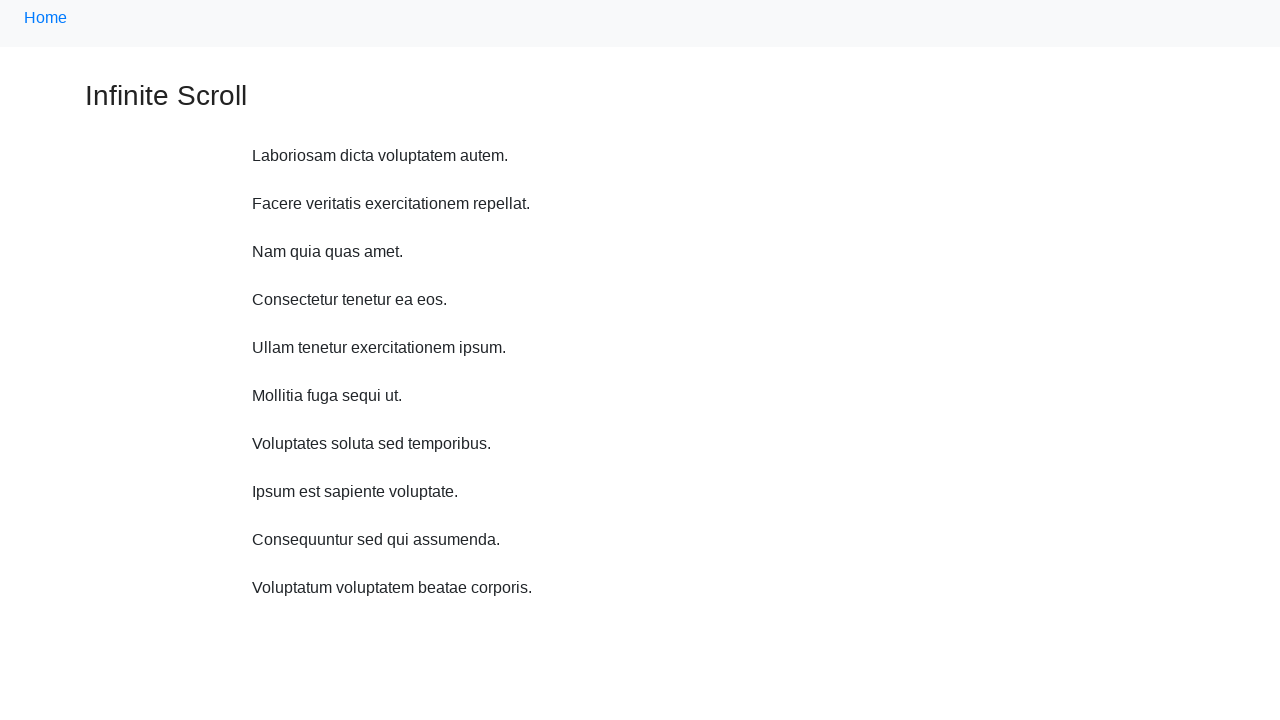

Scroll down 750 pixels (iteration 1/10)
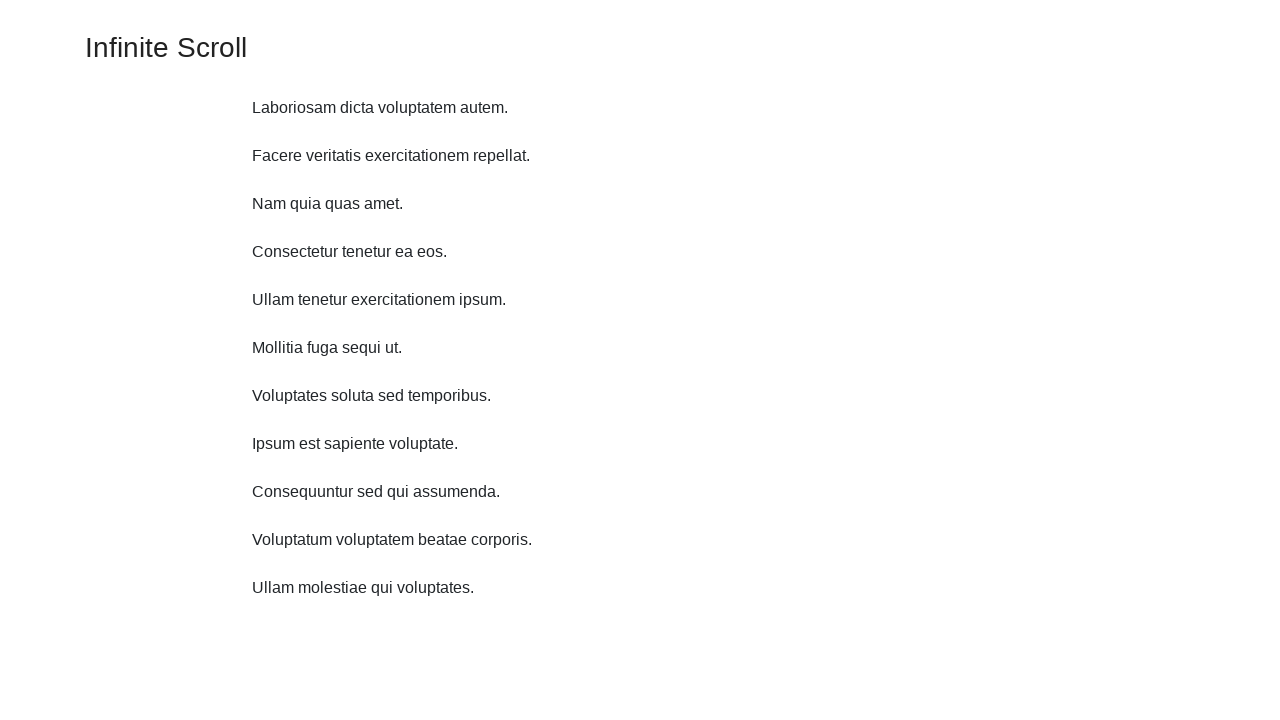

Wait 1 second before next scroll
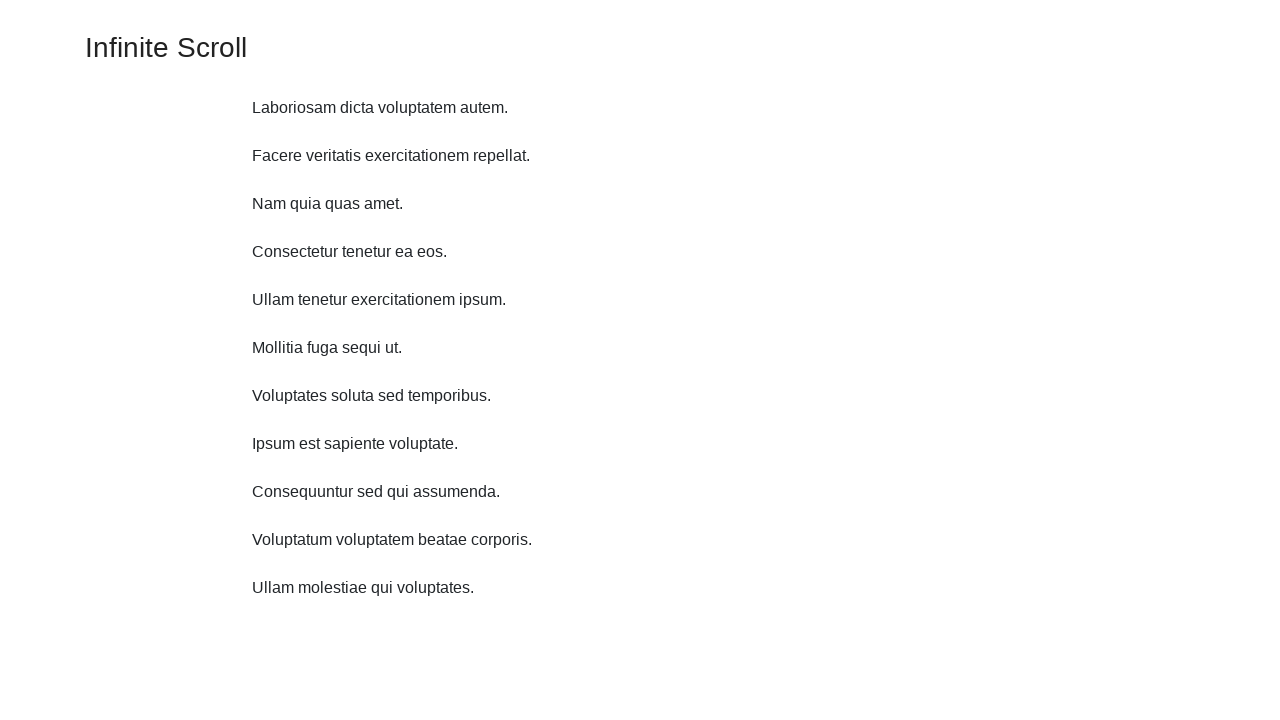

Scroll down 750 pixels (iteration 2/10)
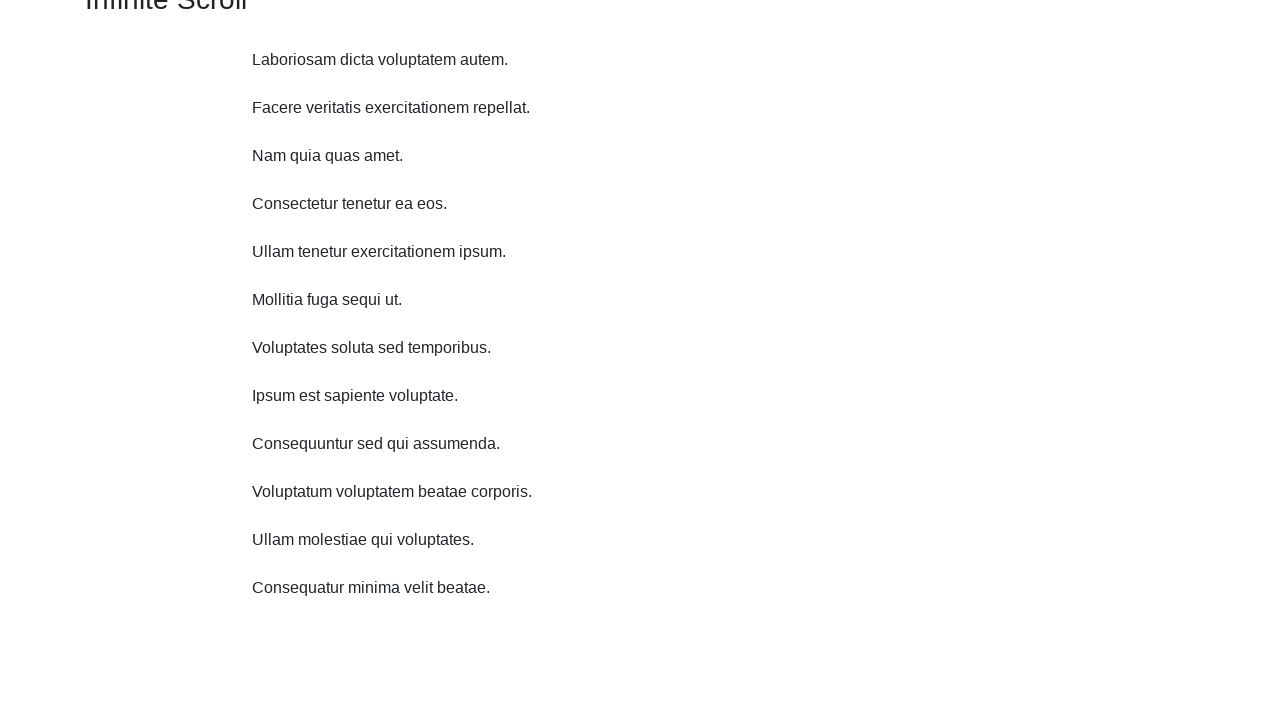

Wait 1 second before next scroll
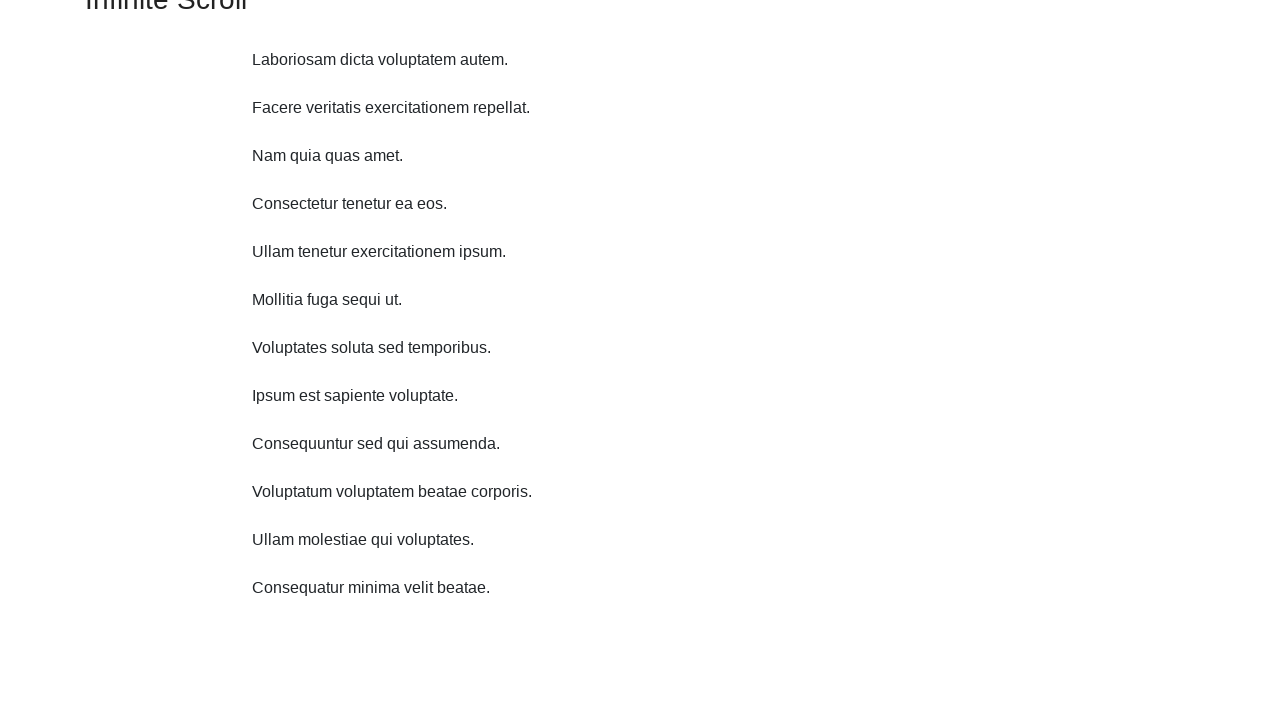

Scroll down 750 pixels (iteration 3/10)
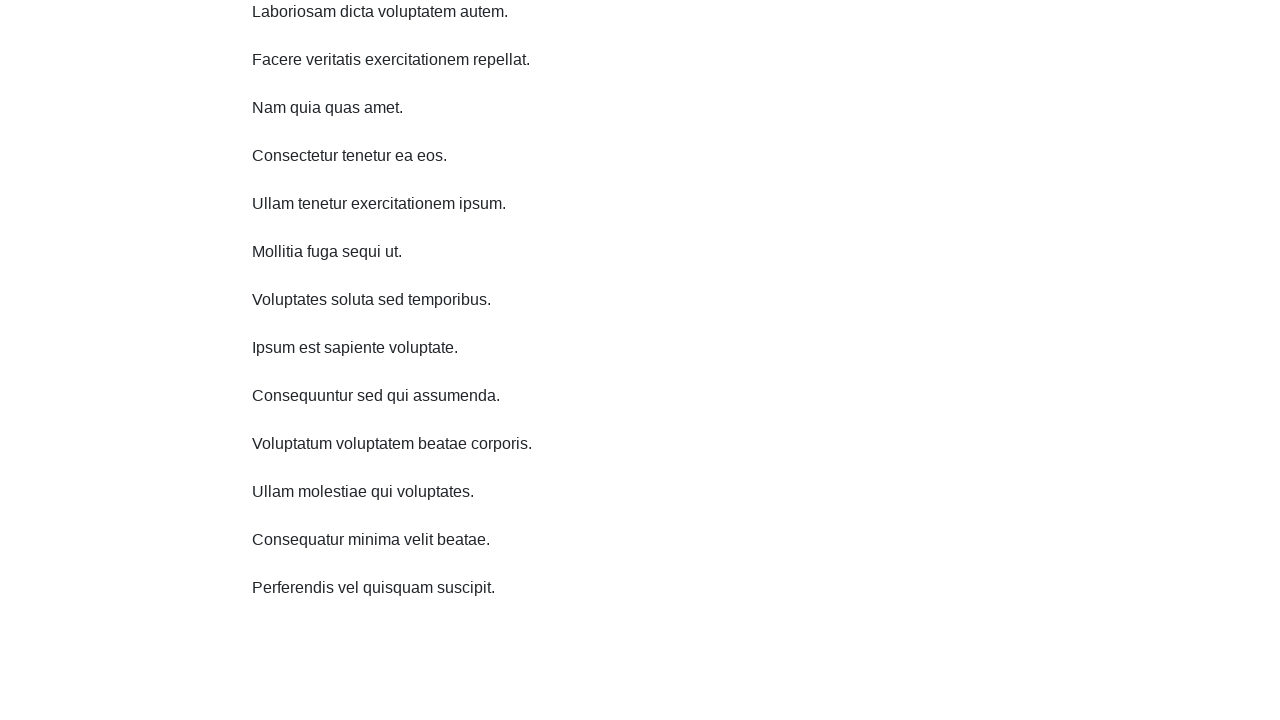

Wait 1 second before next scroll
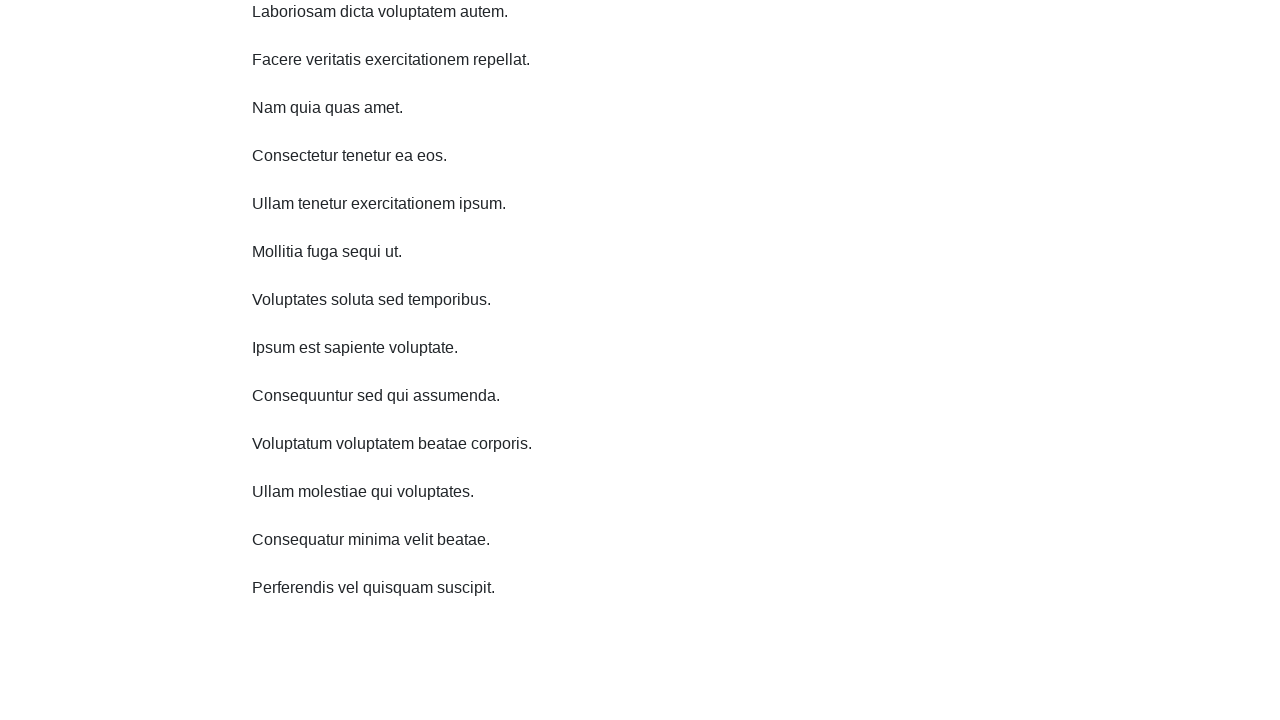

Scroll down 750 pixels (iteration 4/10)
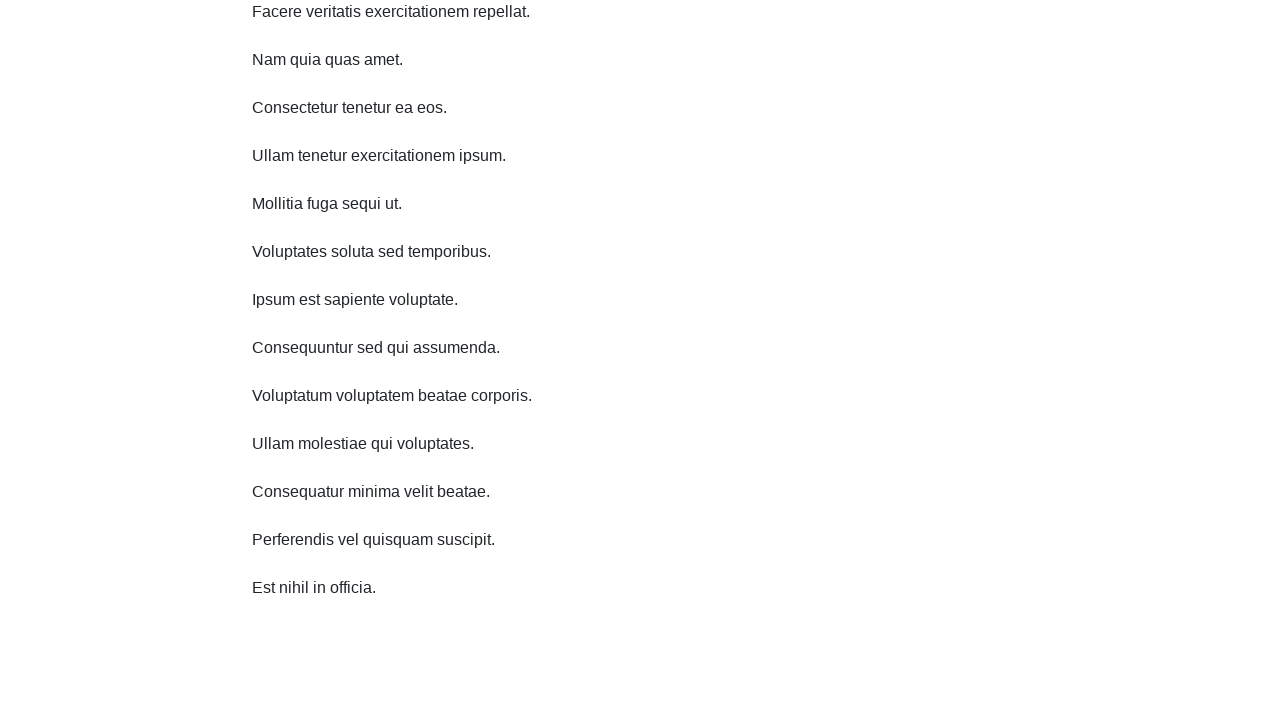

Wait 1 second before next scroll
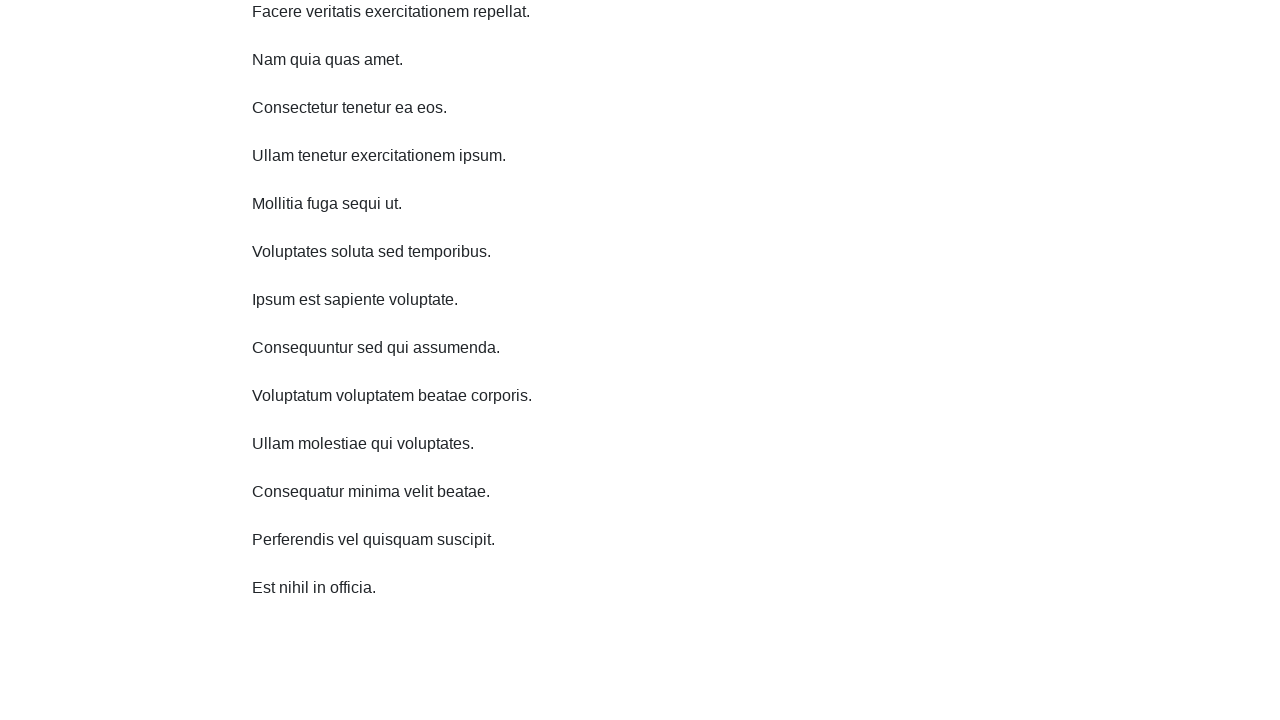

Scroll down 750 pixels (iteration 5/10)
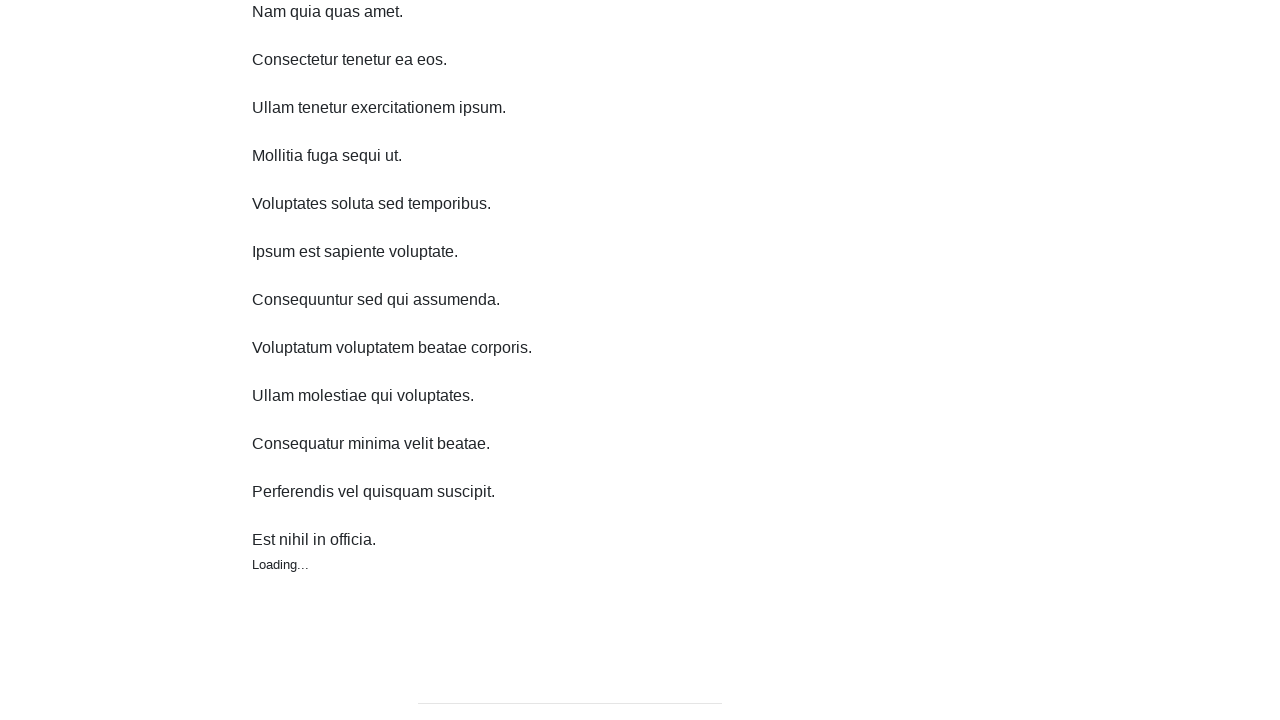

Wait 1 second before next scroll
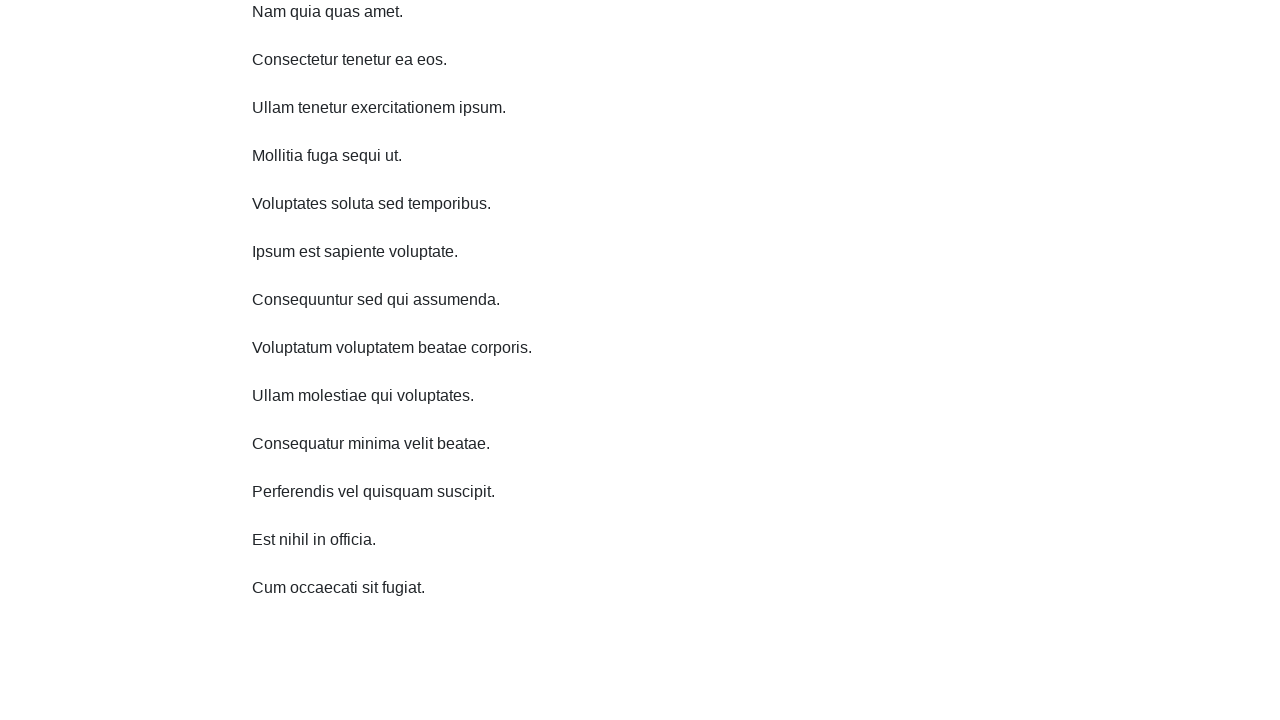

Scroll down 750 pixels (iteration 6/10)
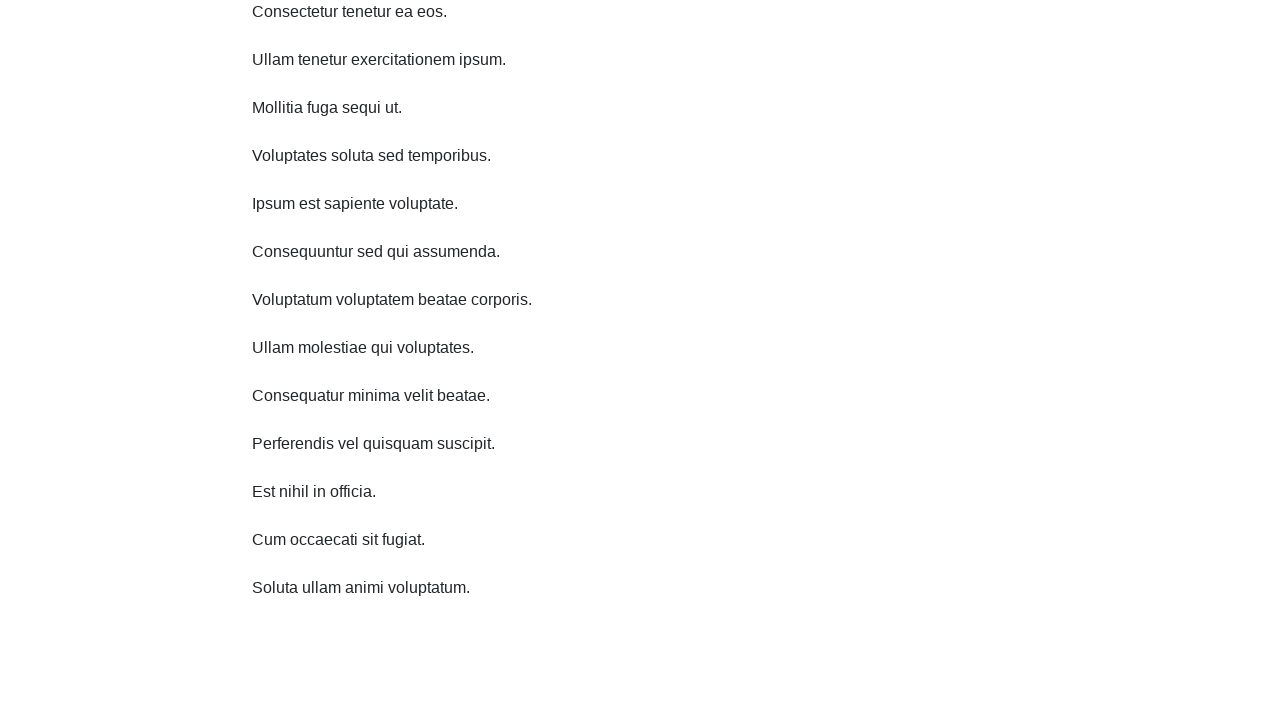

Wait 1 second before next scroll
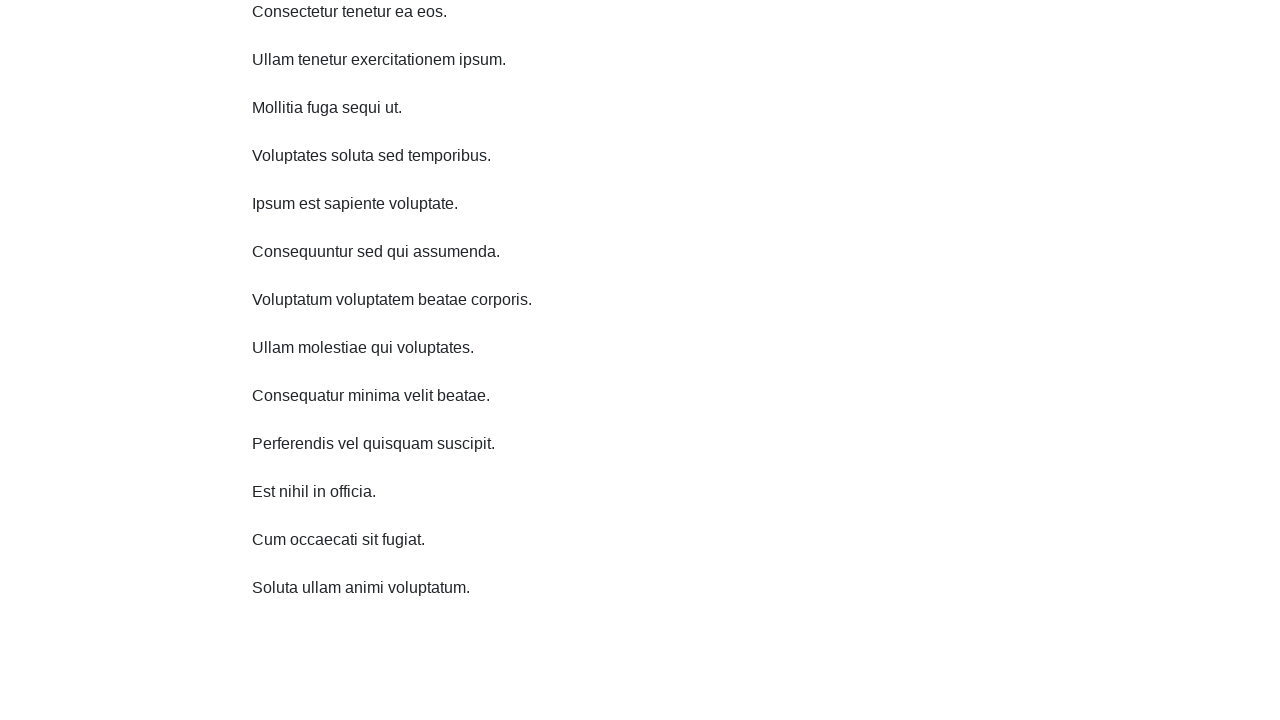

Scroll down 750 pixels (iteration 7/10)
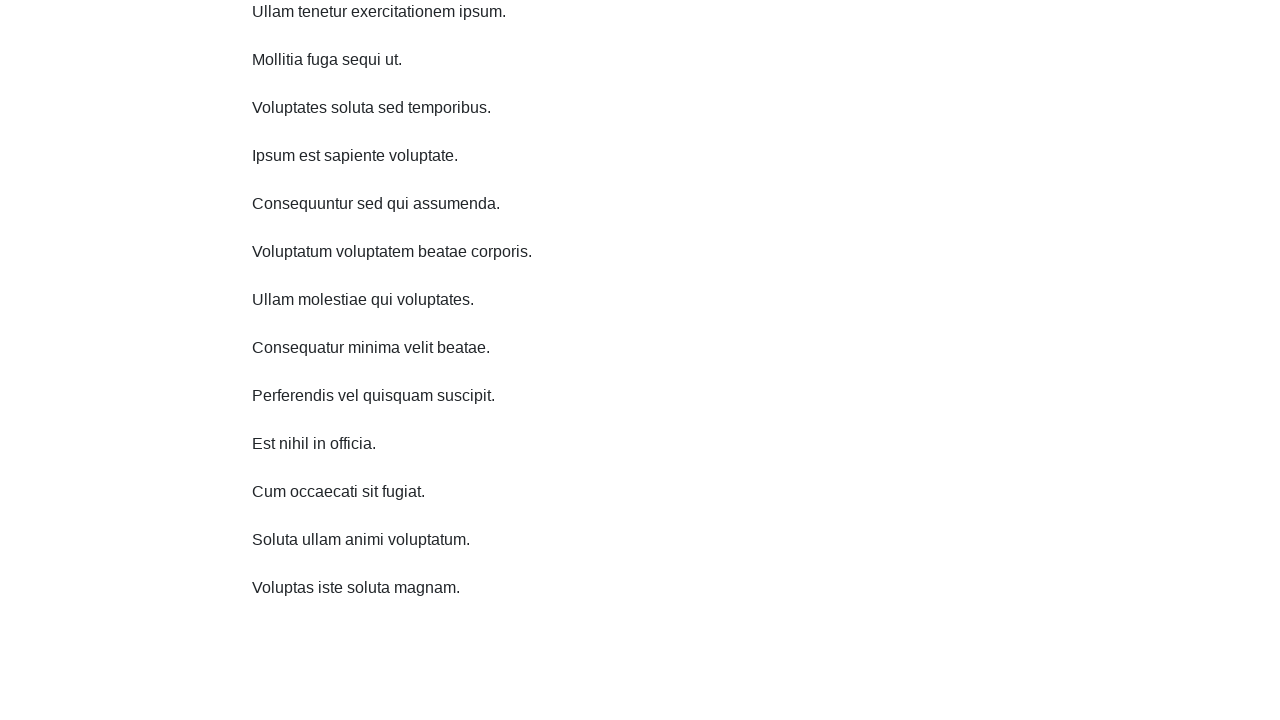

Wait 1 second before next scroll
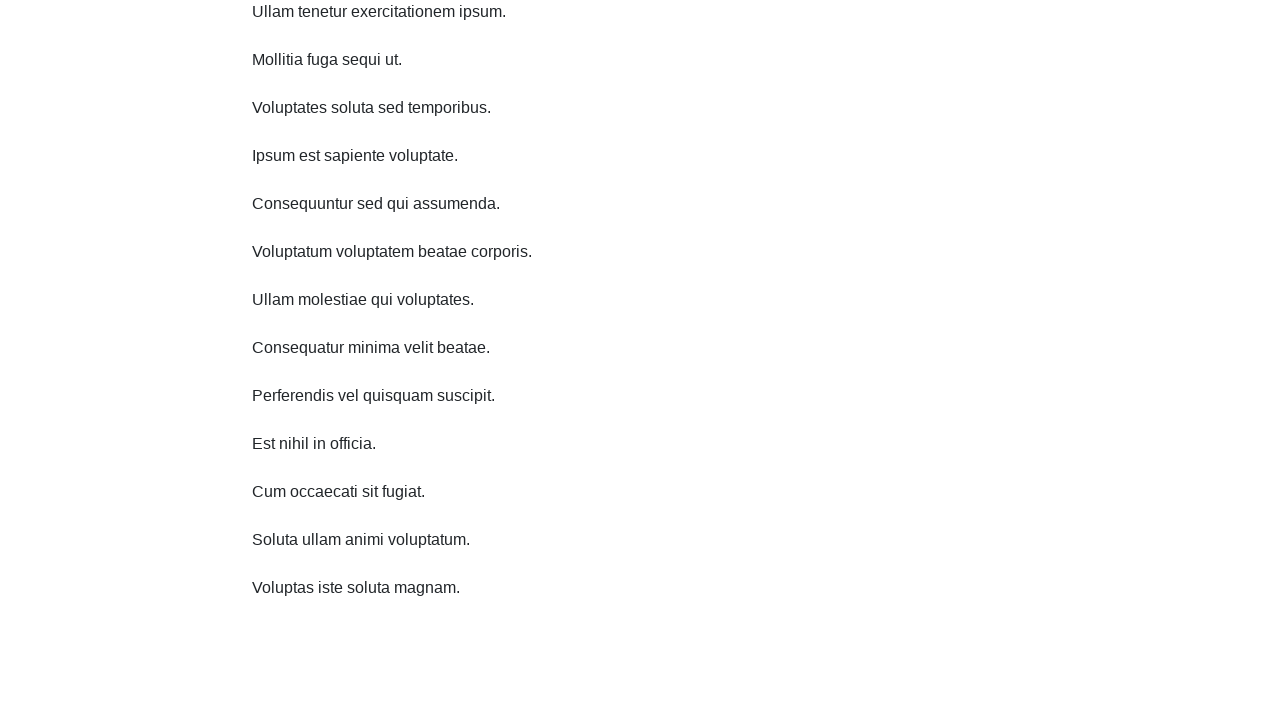

Scroll down 750 pixels (iteration 8/10)
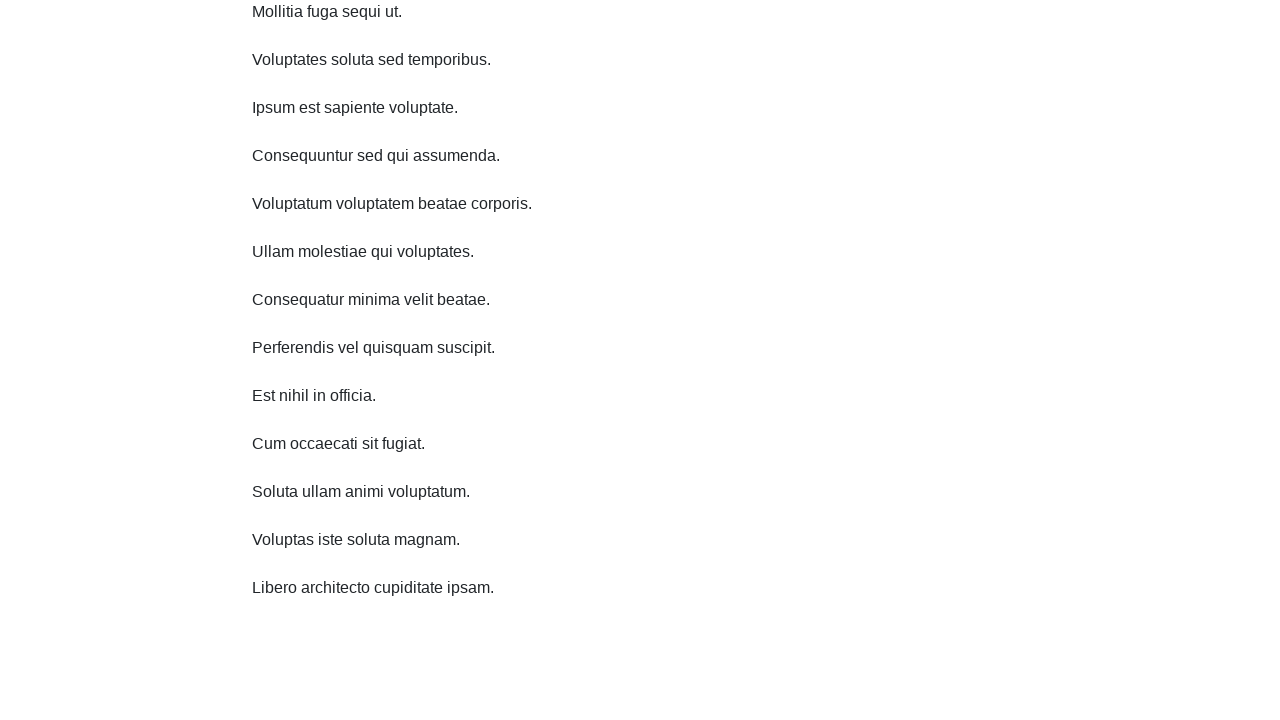

Wait 1 second before next scroll
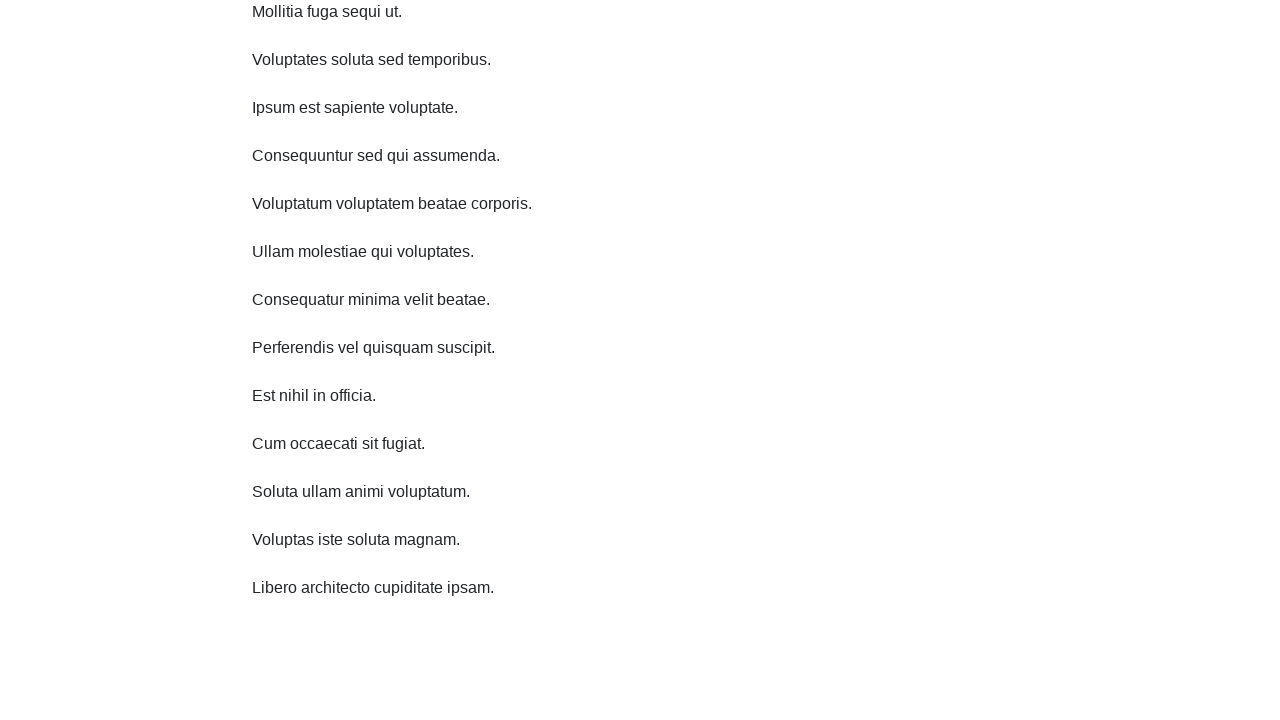

Scroll down 750 pixels (iteration 9/10)
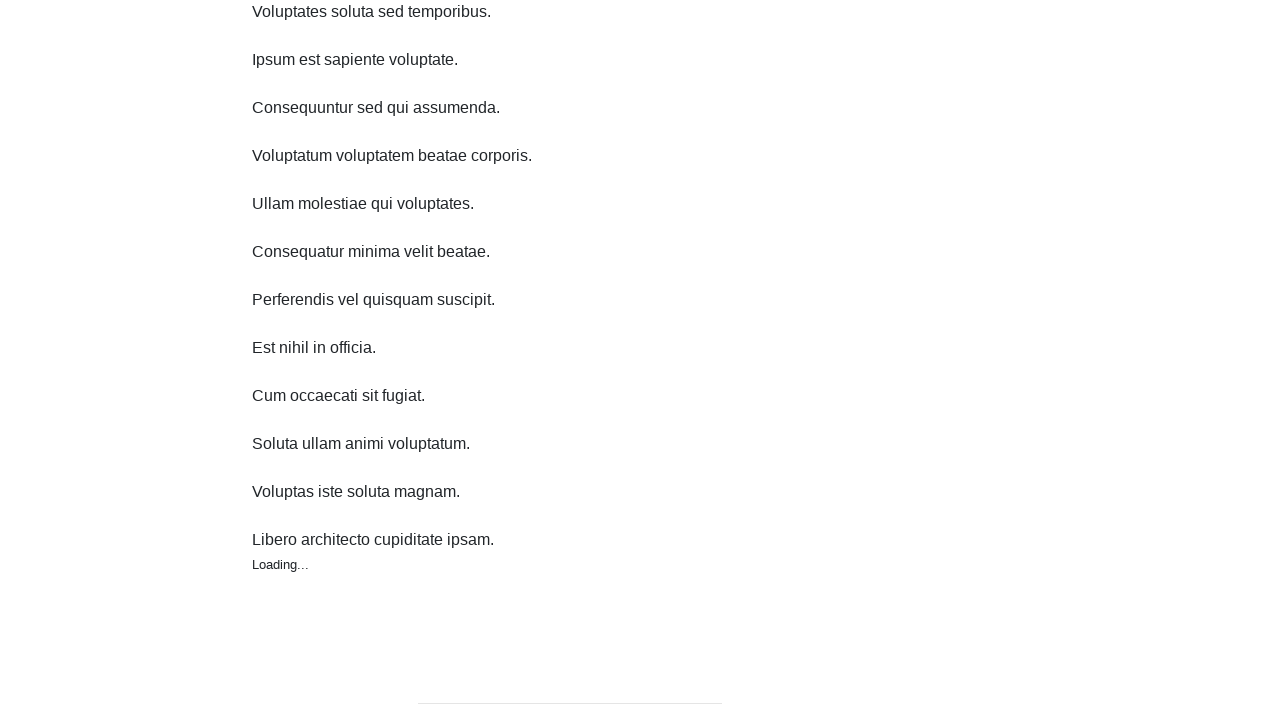

Wait 1 second before next scroll
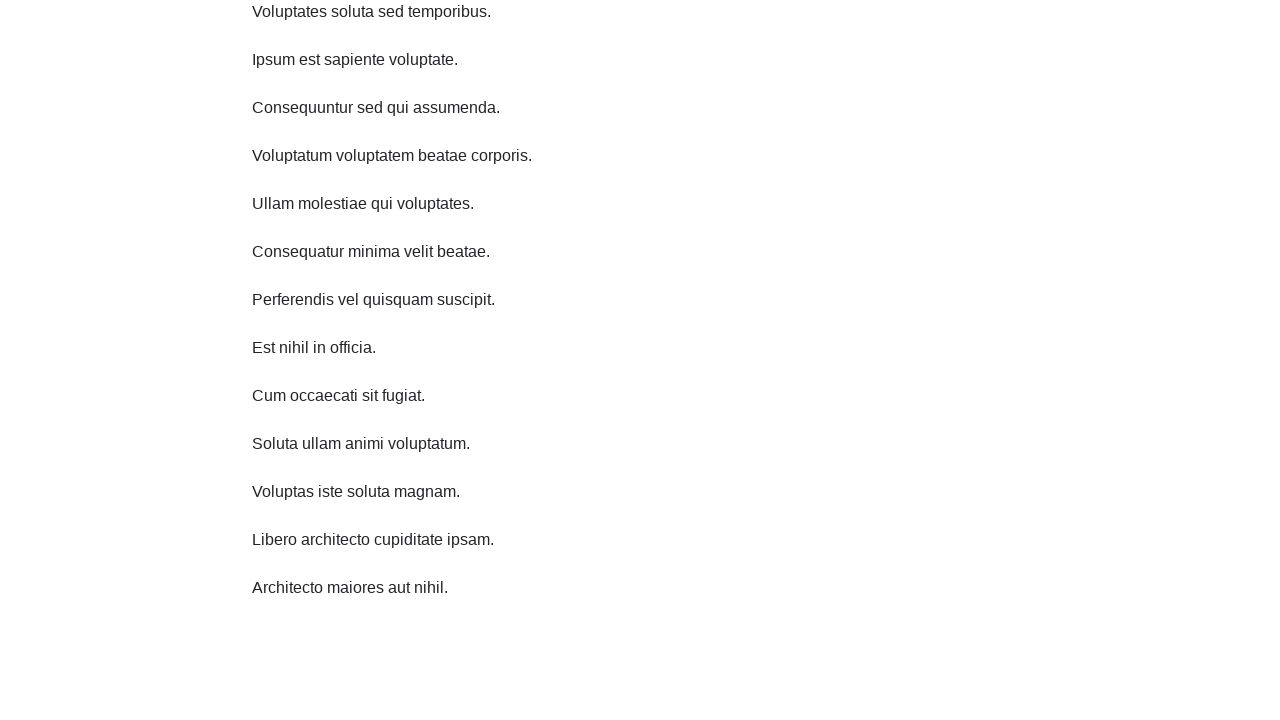

Scroll down 750 pixels (iteration 10/10)
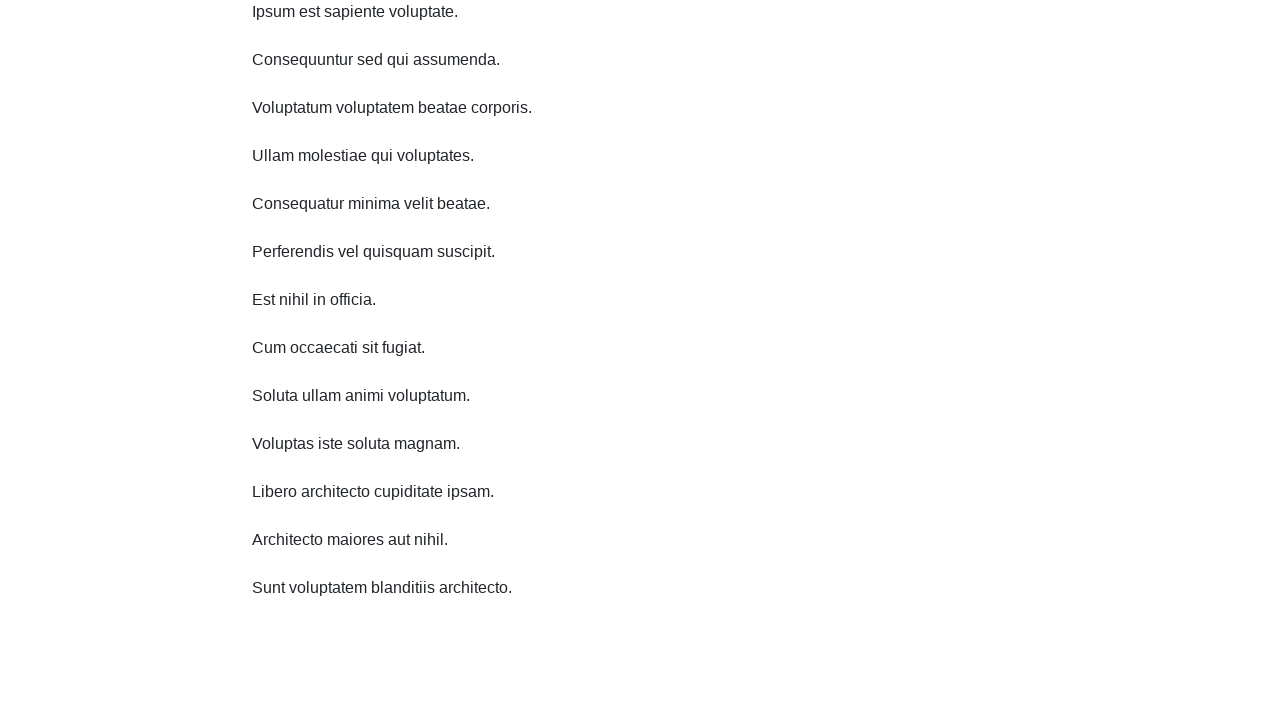

Wait 1 second before next scroll
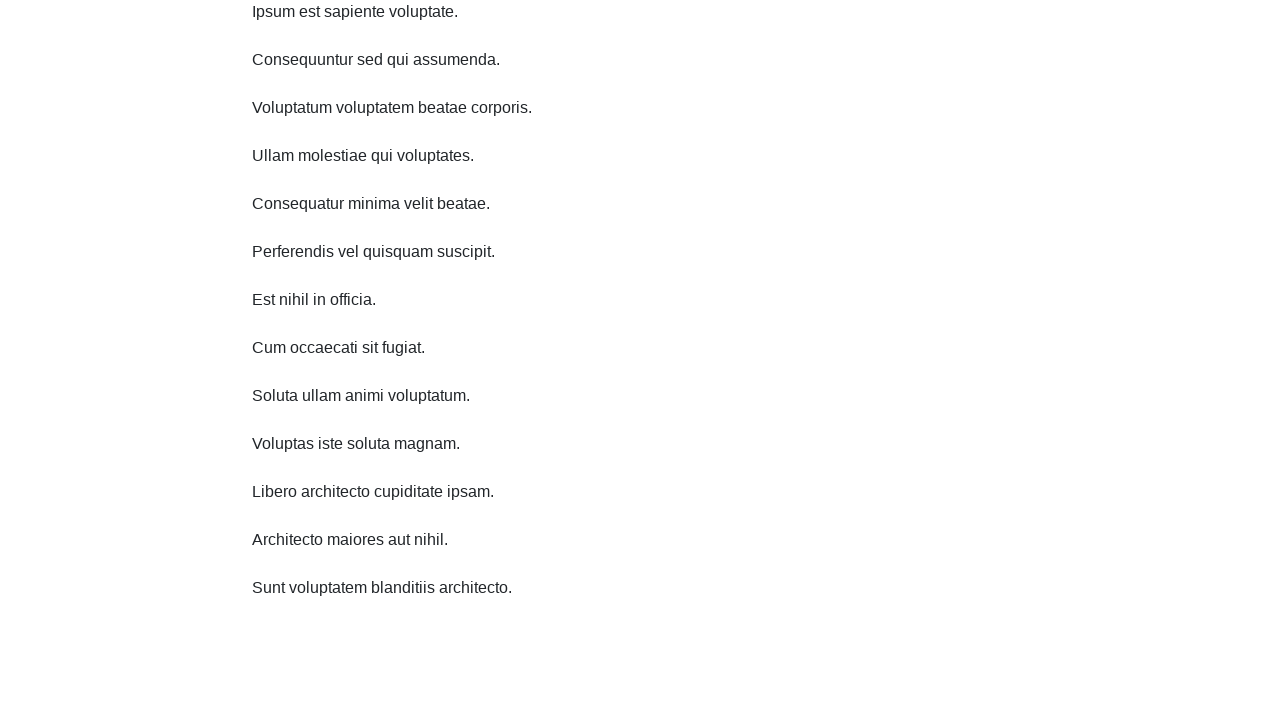

Scroll up 750 pixels (iteration 1/10)
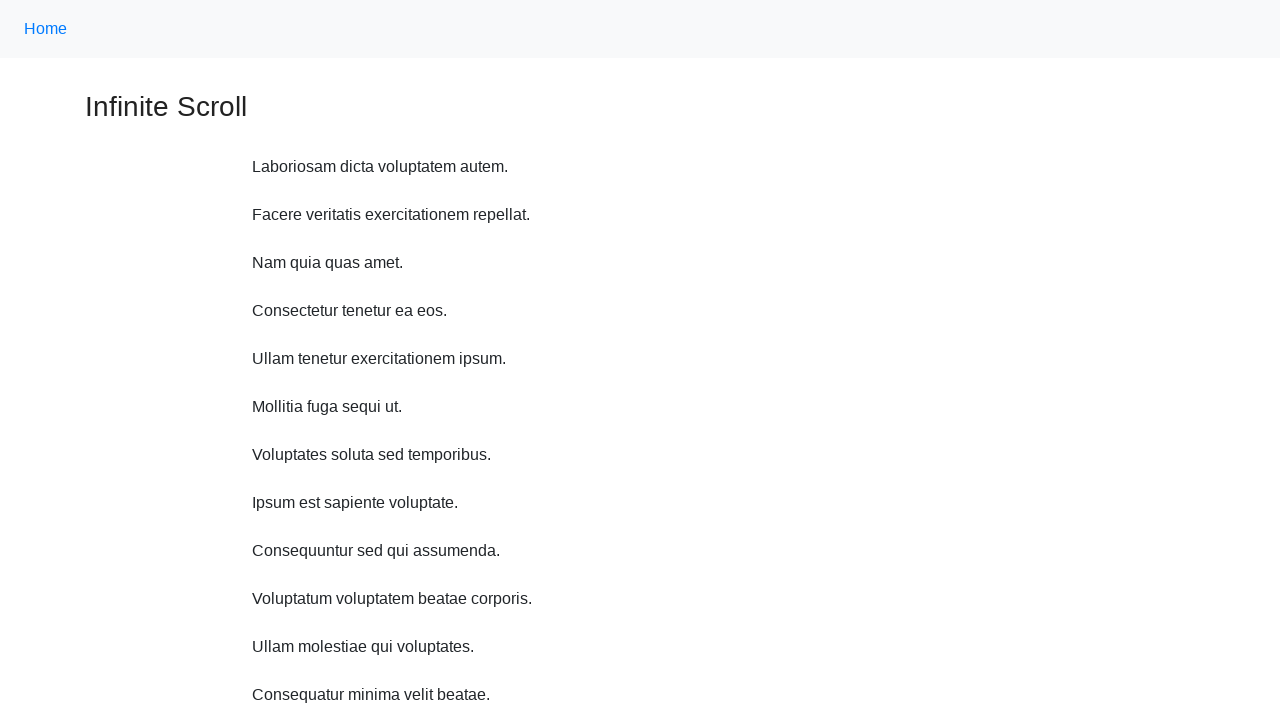

Wait 1 second before next scroll
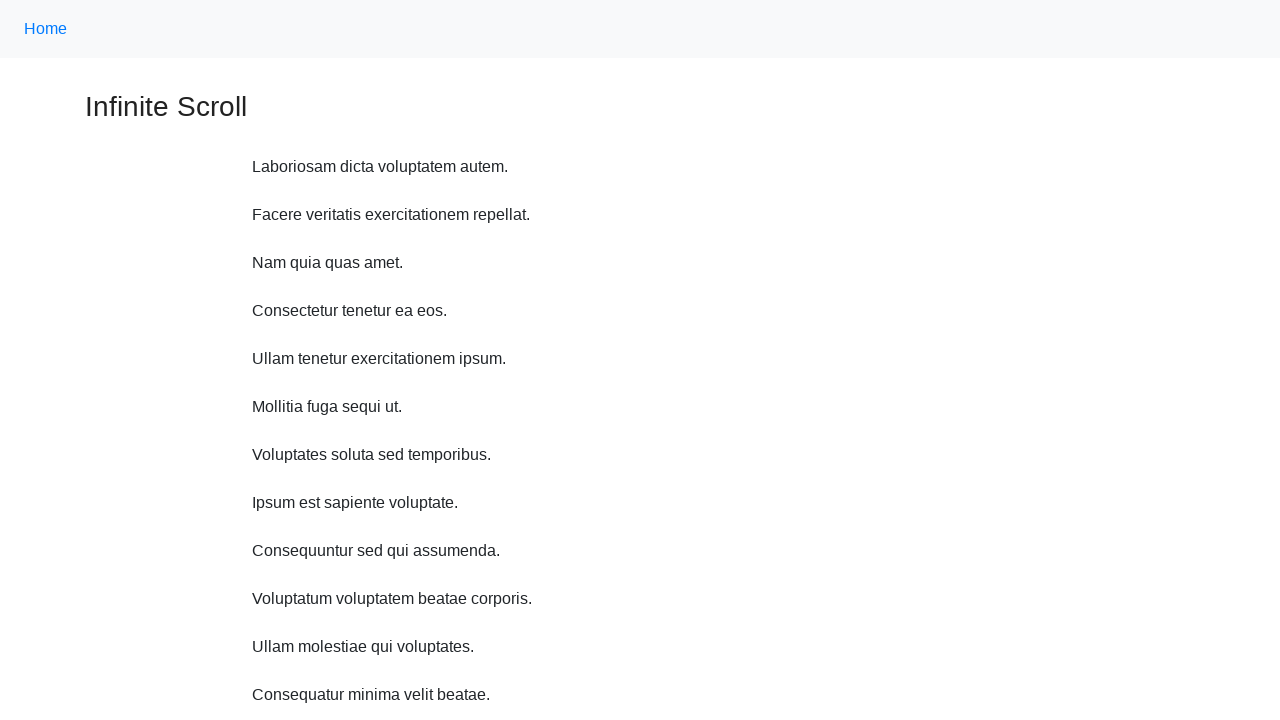

Scroll up 750 pixels (iteration 2/10)
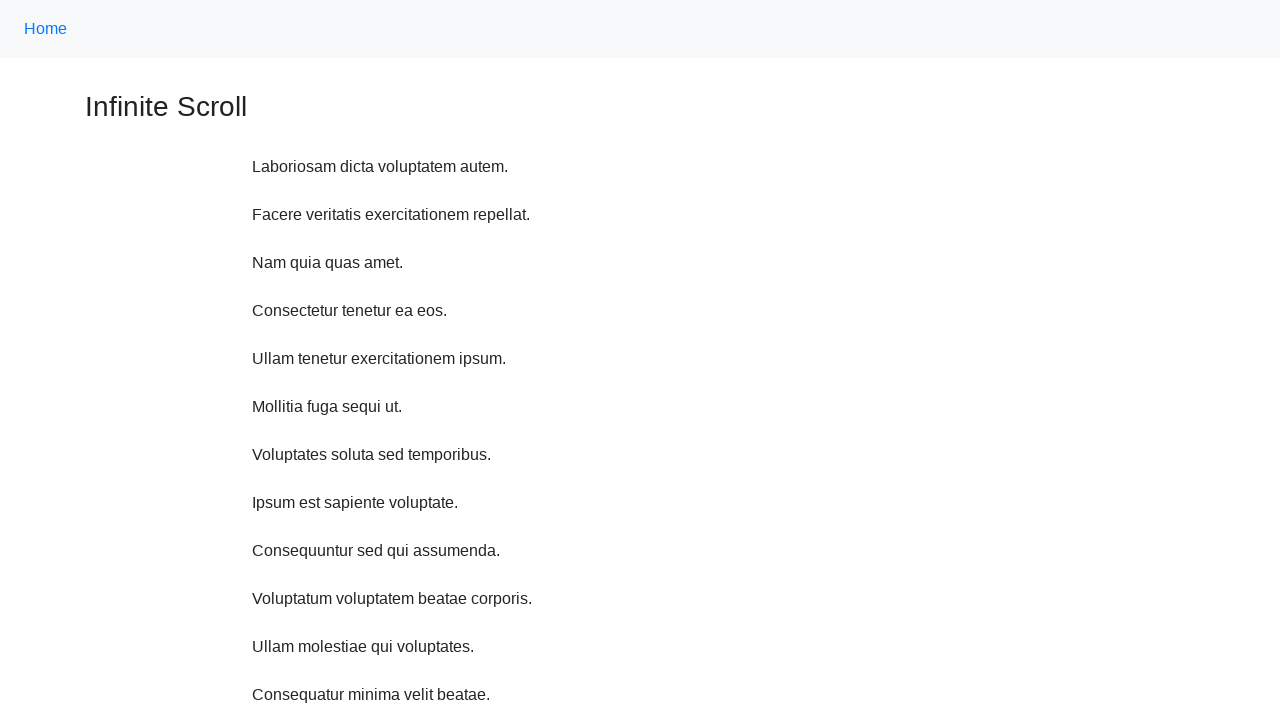

Wait 1 second before next scroll
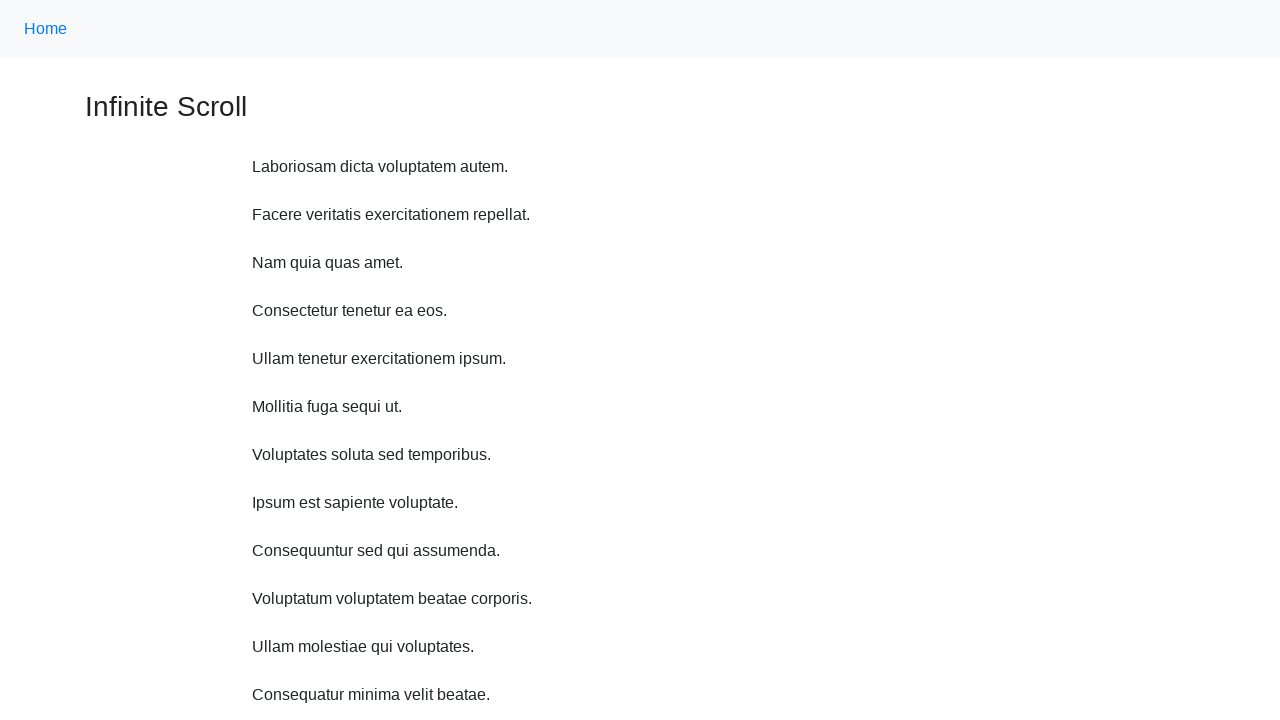

Scroll up 750 pixels (iteration 3/10)
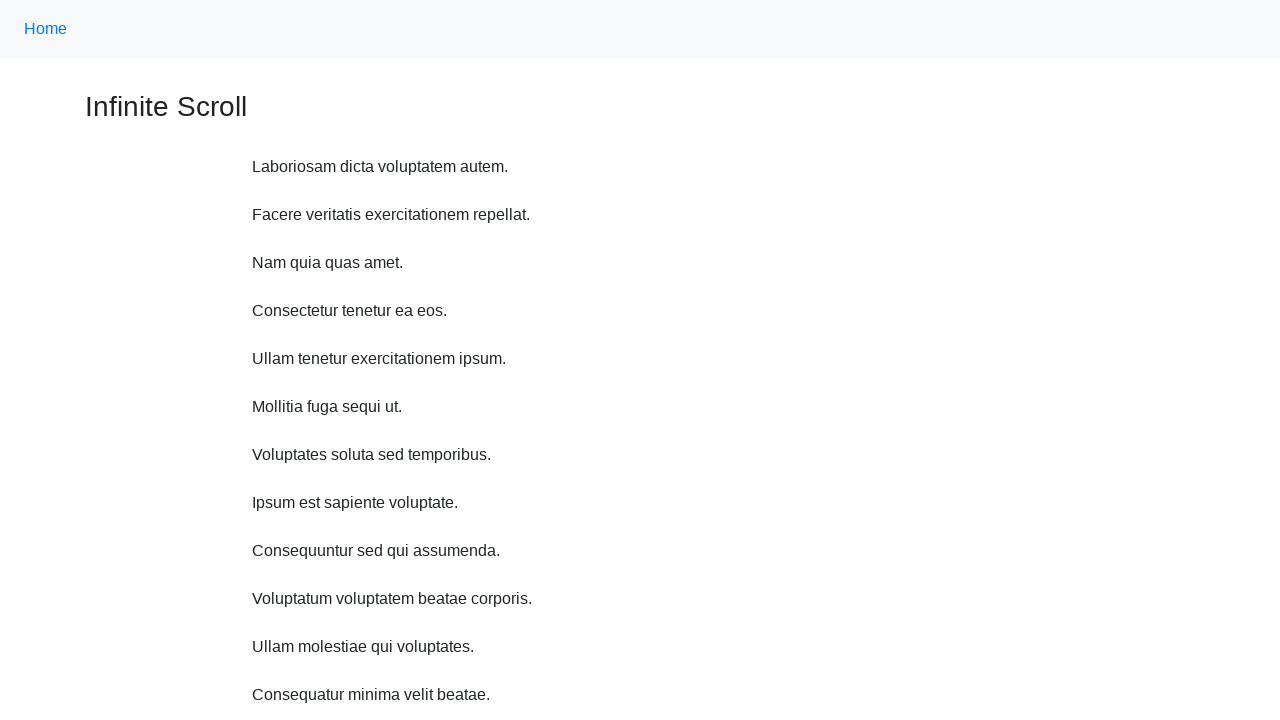

Wait 1 second before next scroll
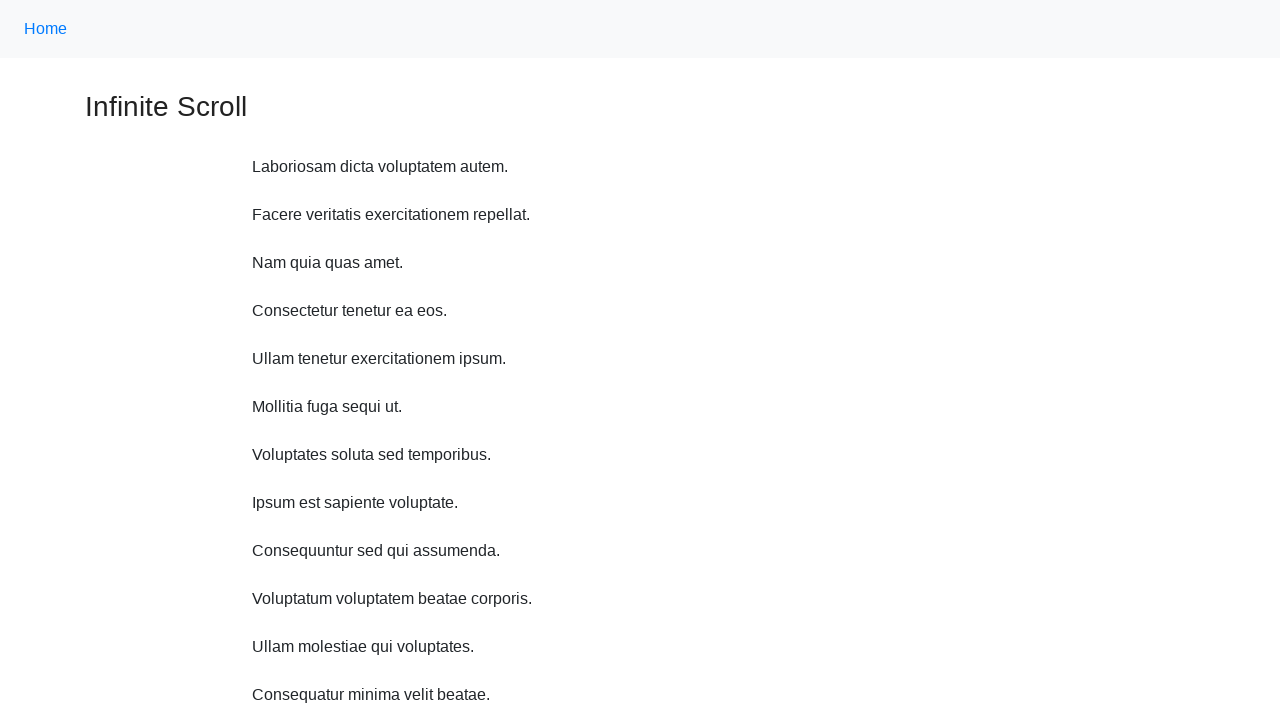

Scroll up 750 pixels (iteration 4/10)
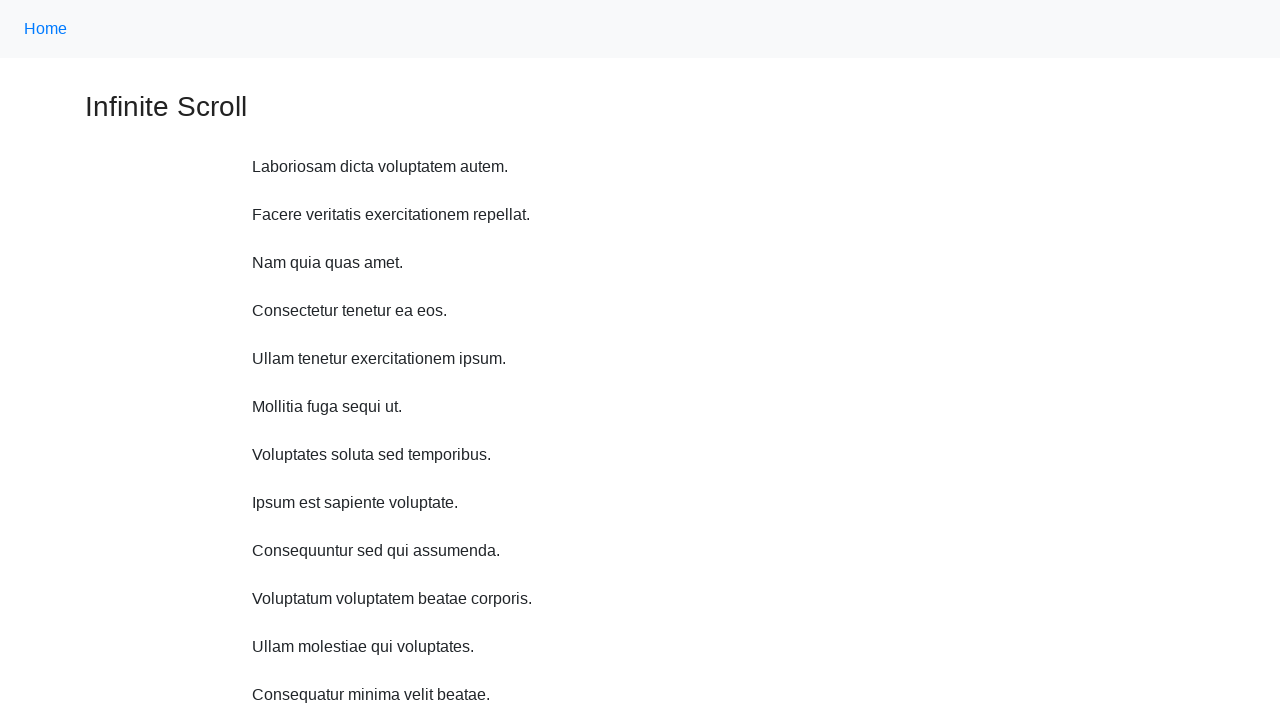

Wait 1 second before next scroll
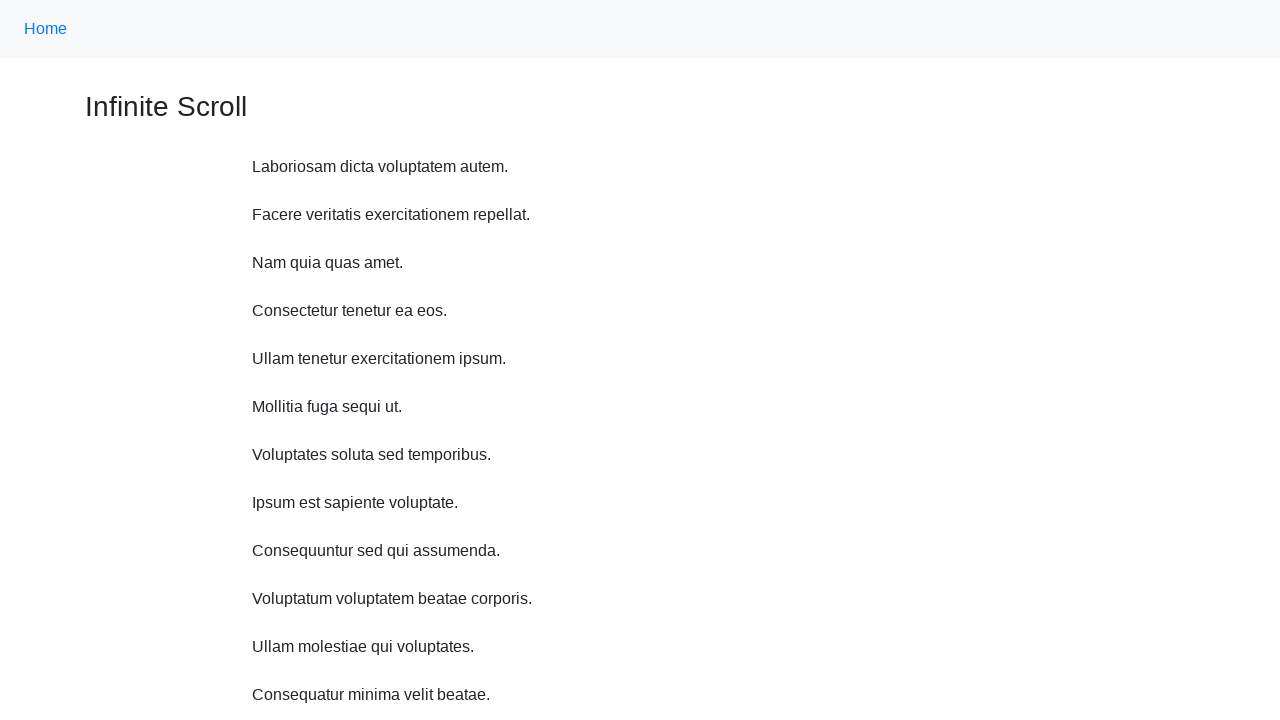

Scroll up 750 pixels (iteration 5/10)
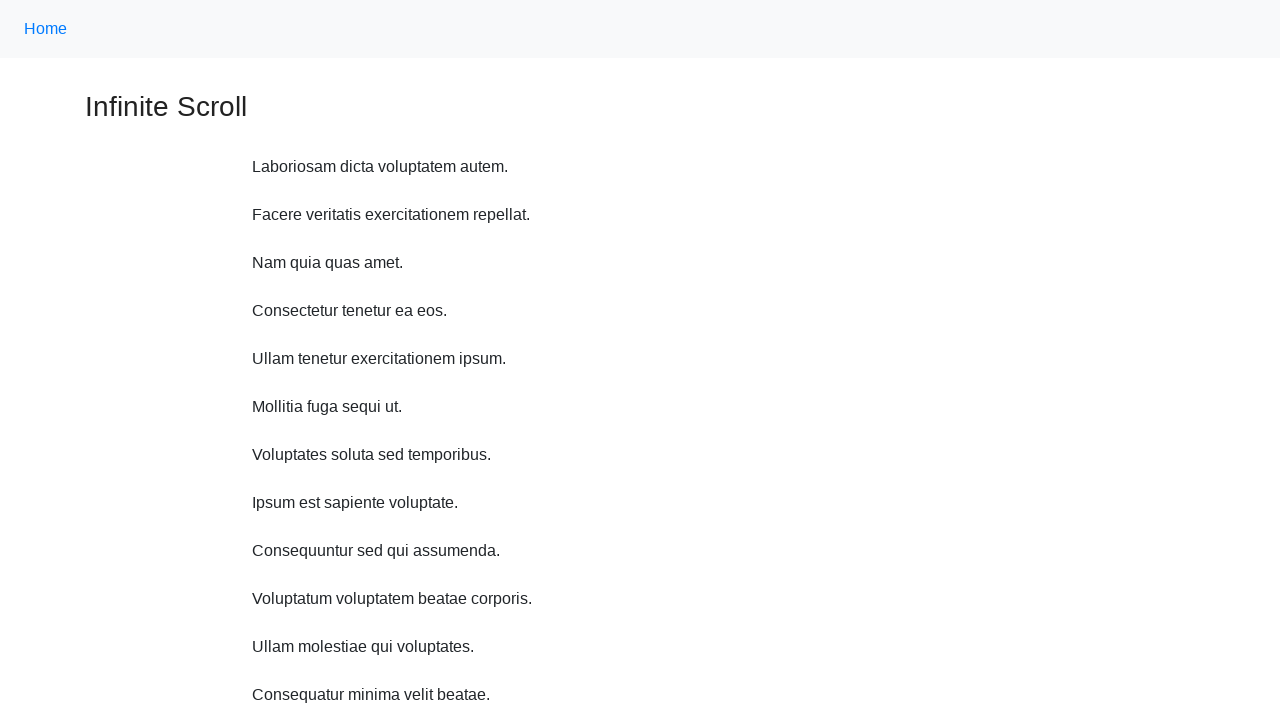

Wait 1 second before next scroll
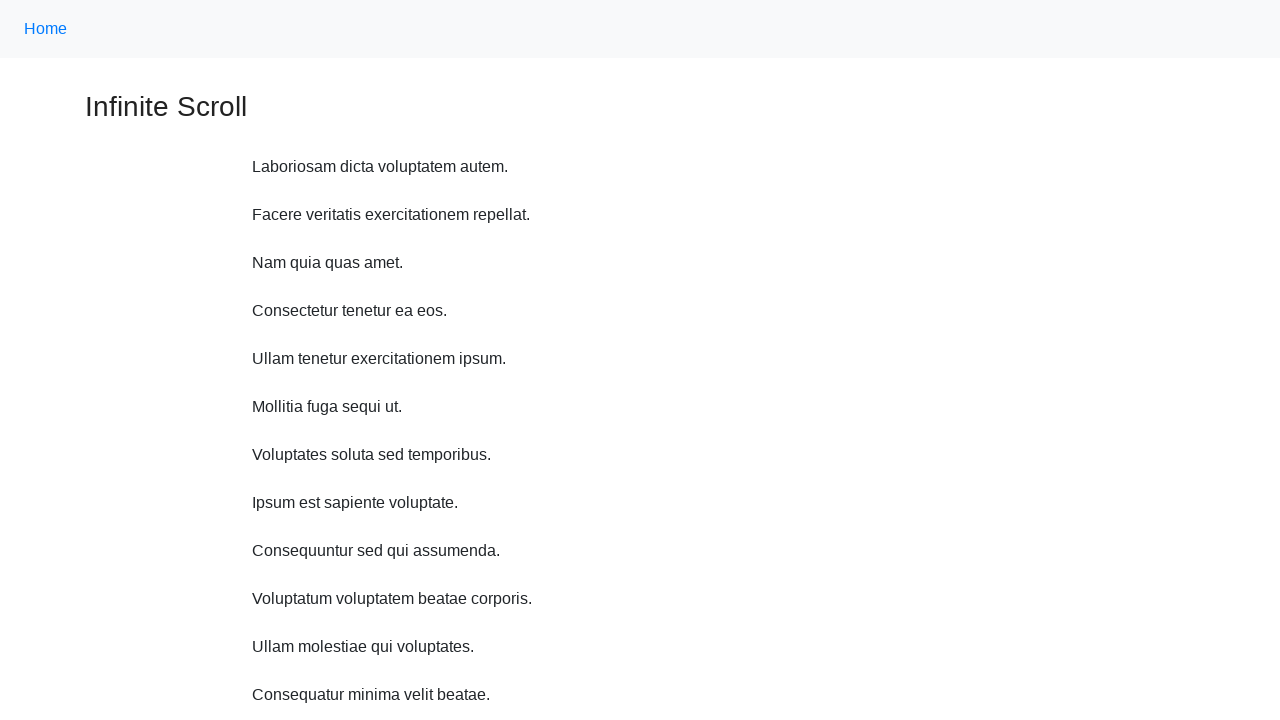

Scroll up 750 pixels (iteration 6/10)
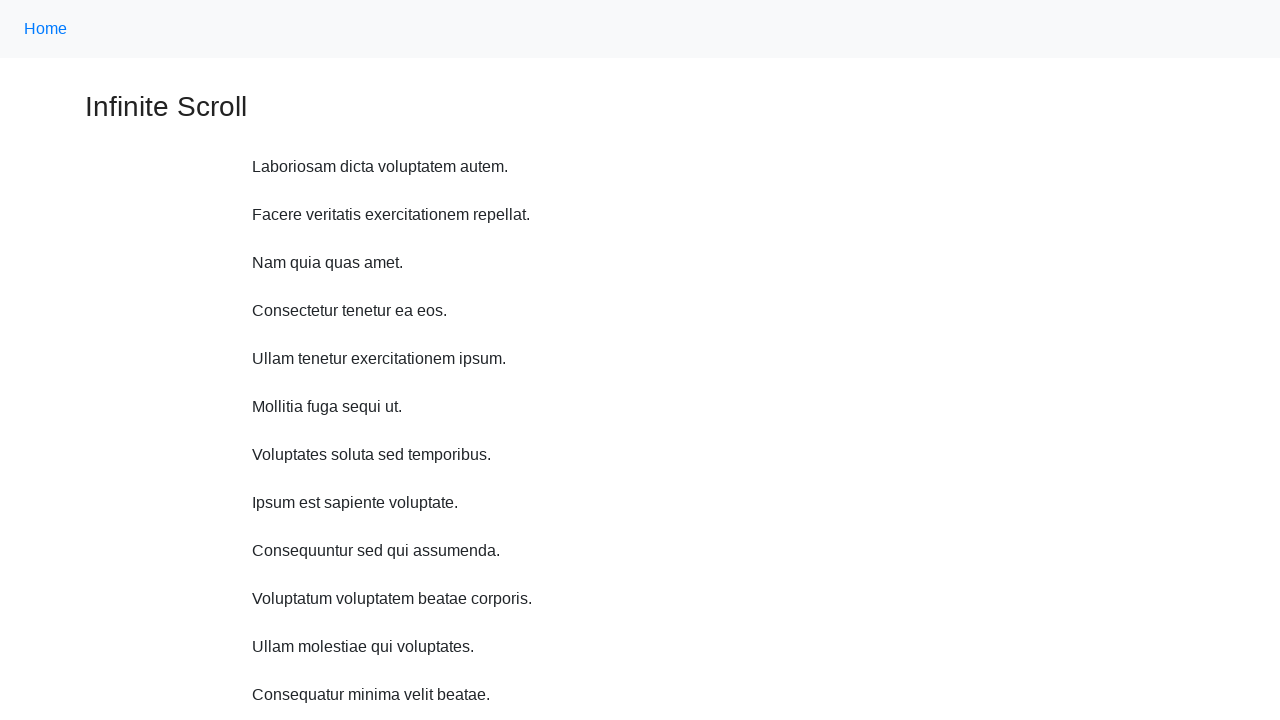

Wait 1 second before next scroll
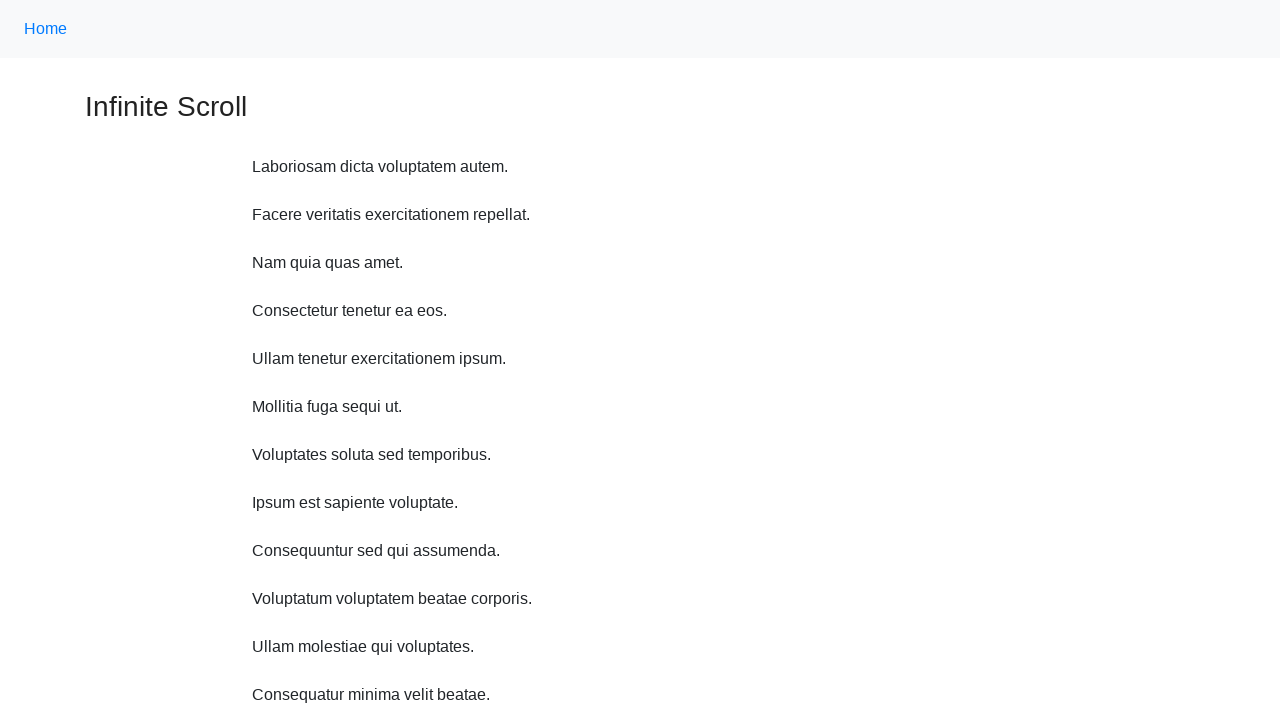

Scroll up 750 pixels (iteration 7/10)
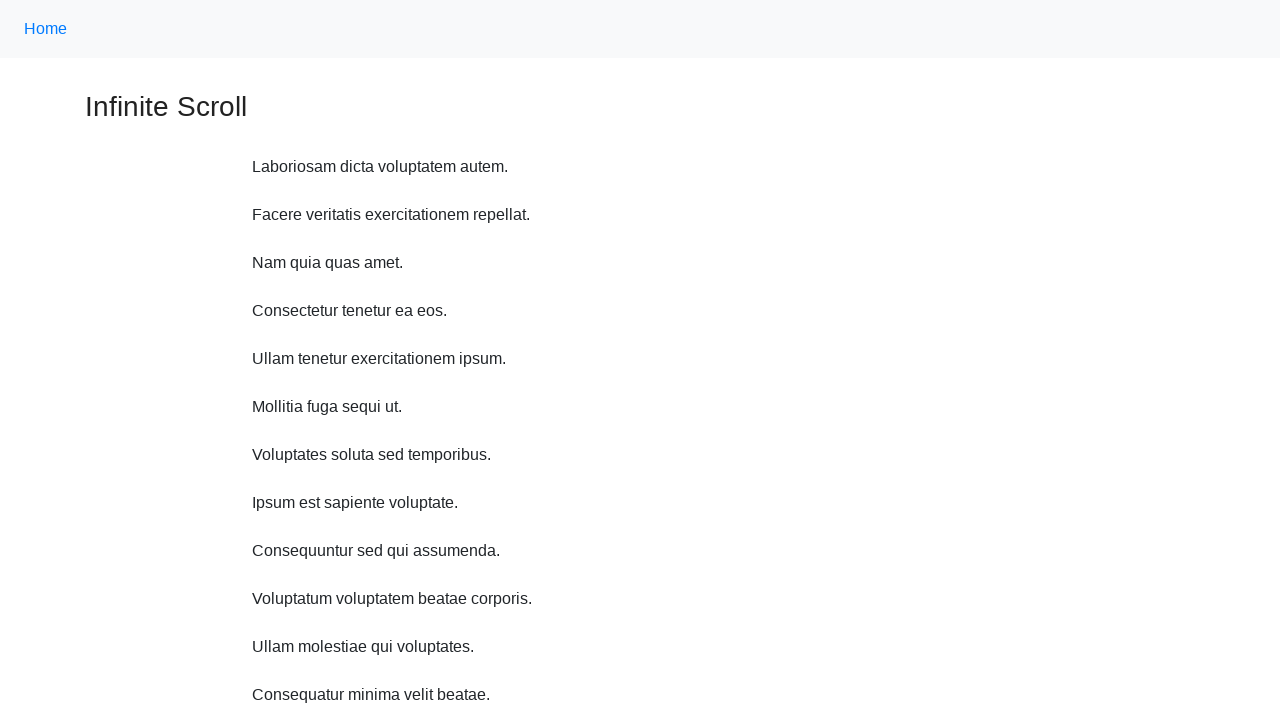

Wait 1 second before next scroll
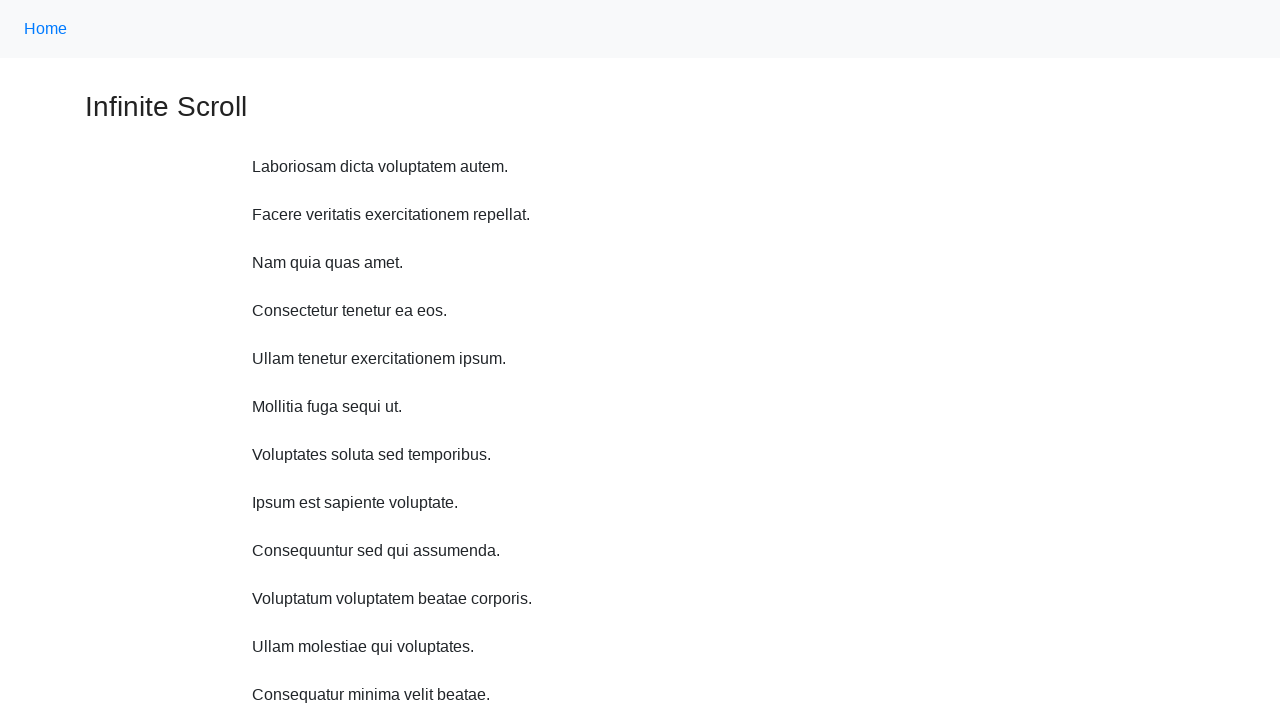

Scroll up 750 pixels (iteration 8/10)
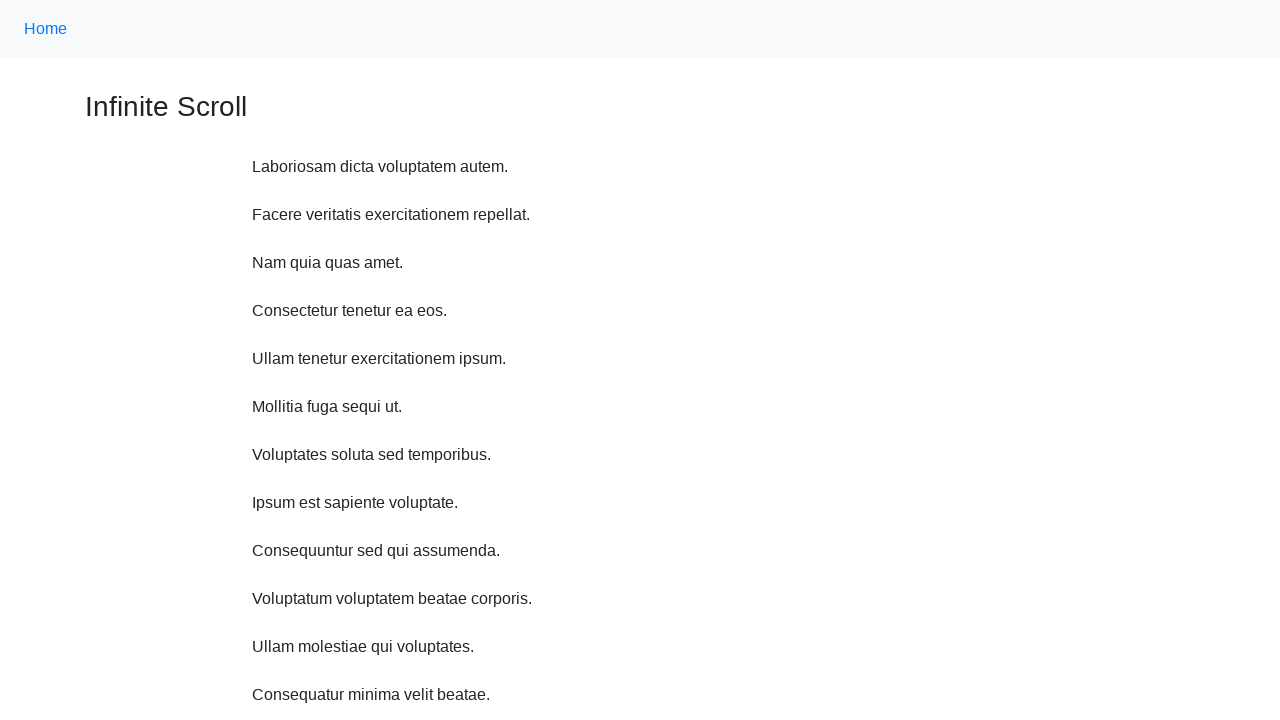

Wait 1 second before next scroll
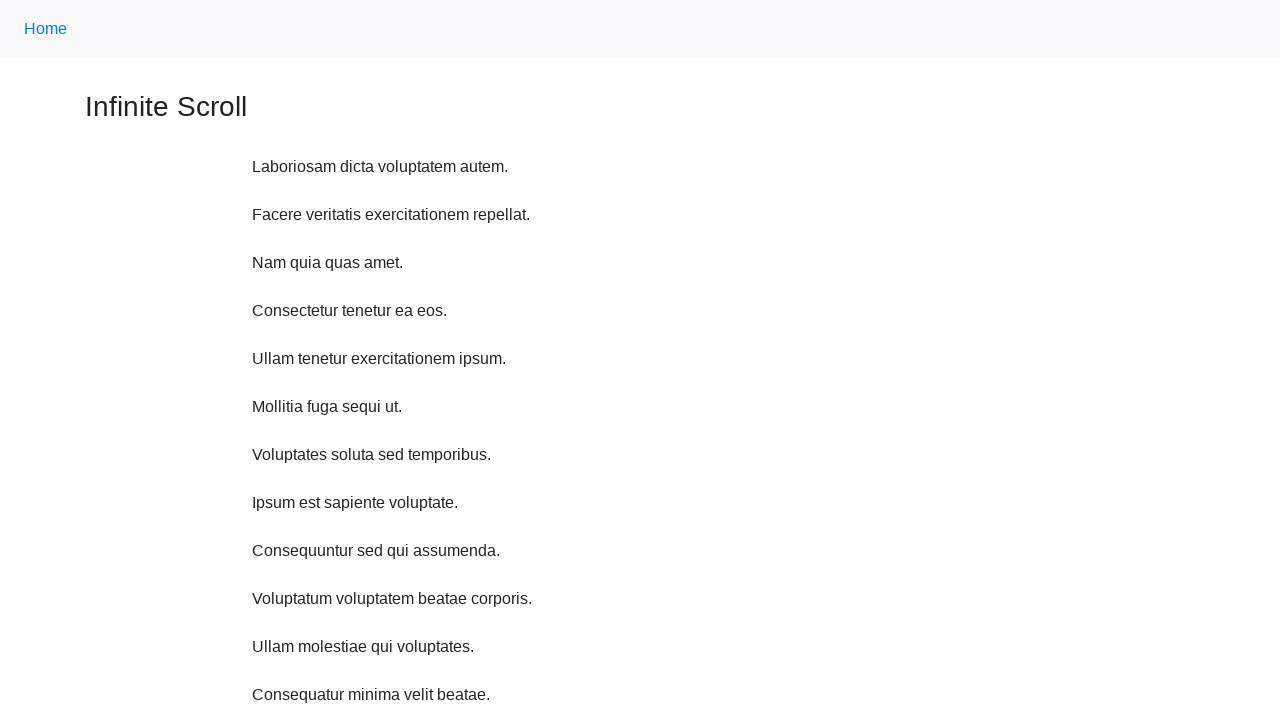

Scroll up 750 pixels (iteration 9/10)
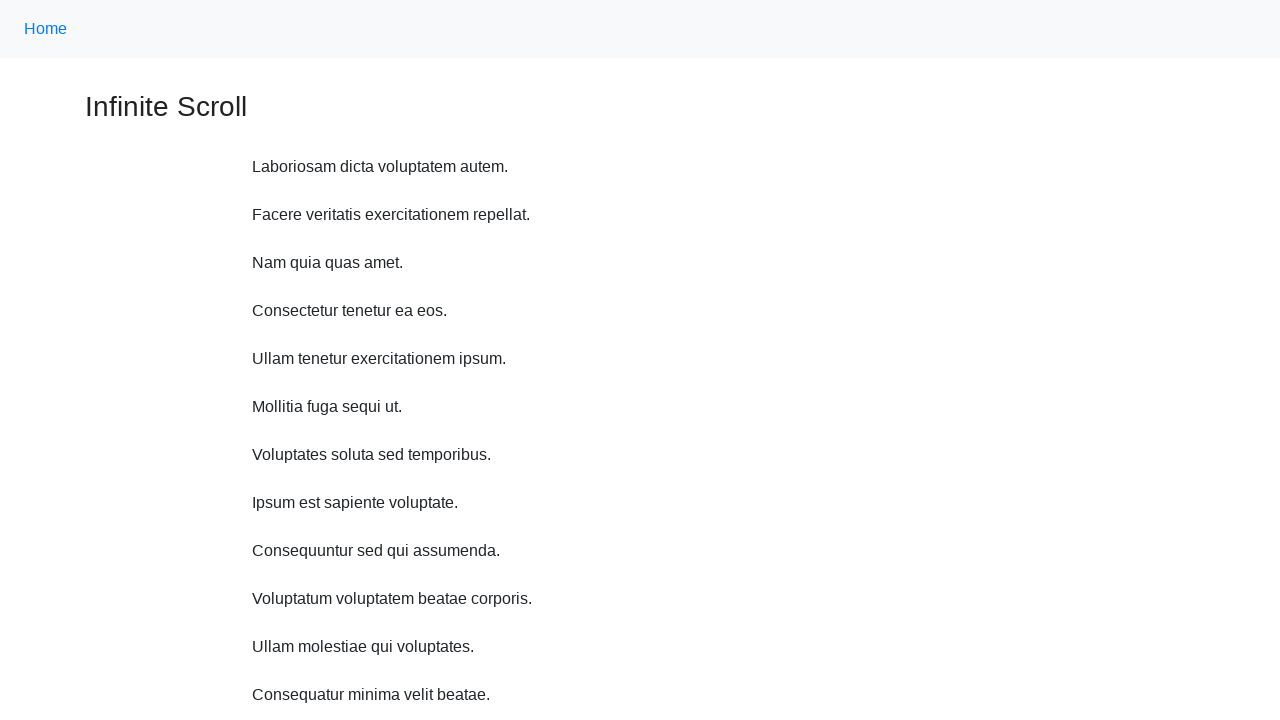

Wait 1 second before next scroll
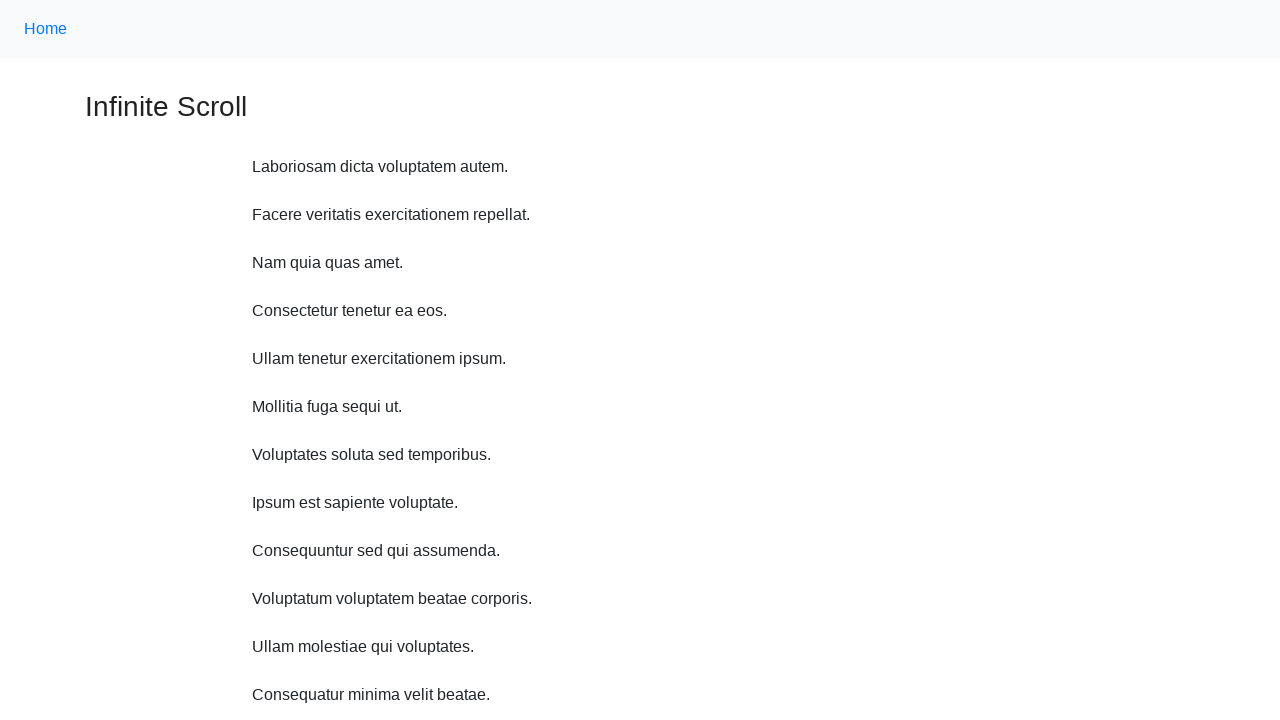

Scroll up 750 pixels (iteration 10/10)
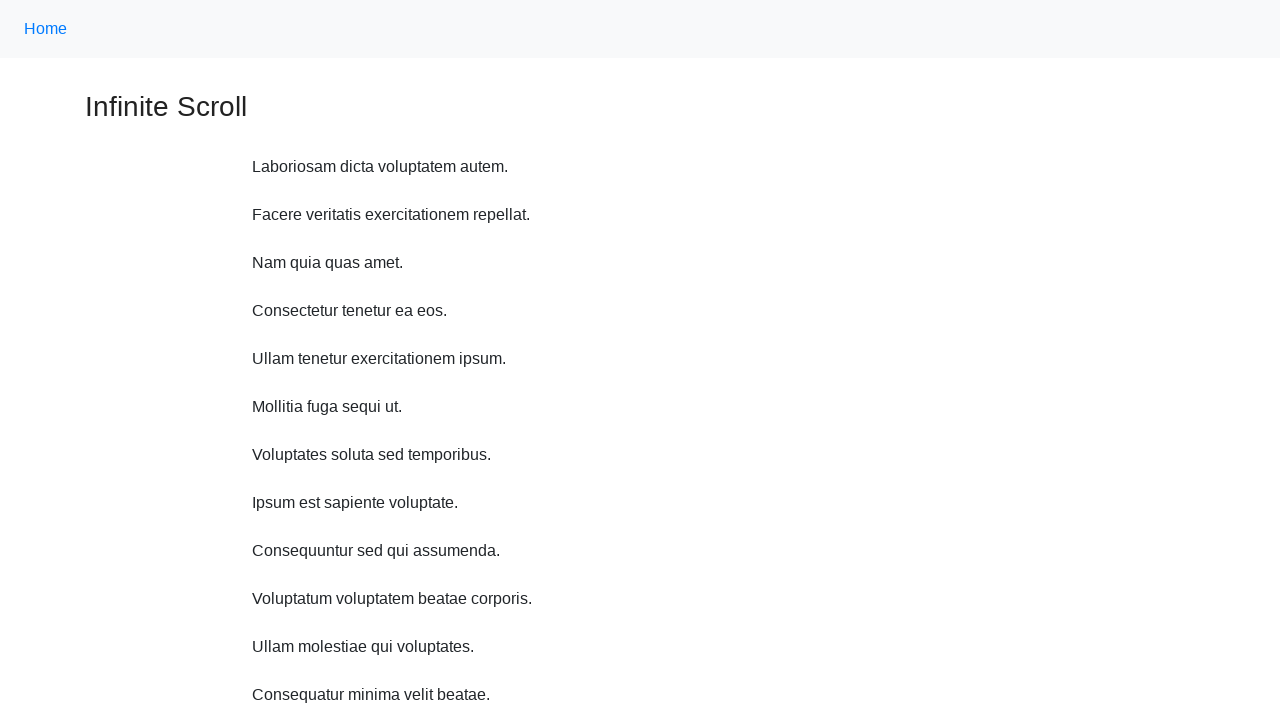

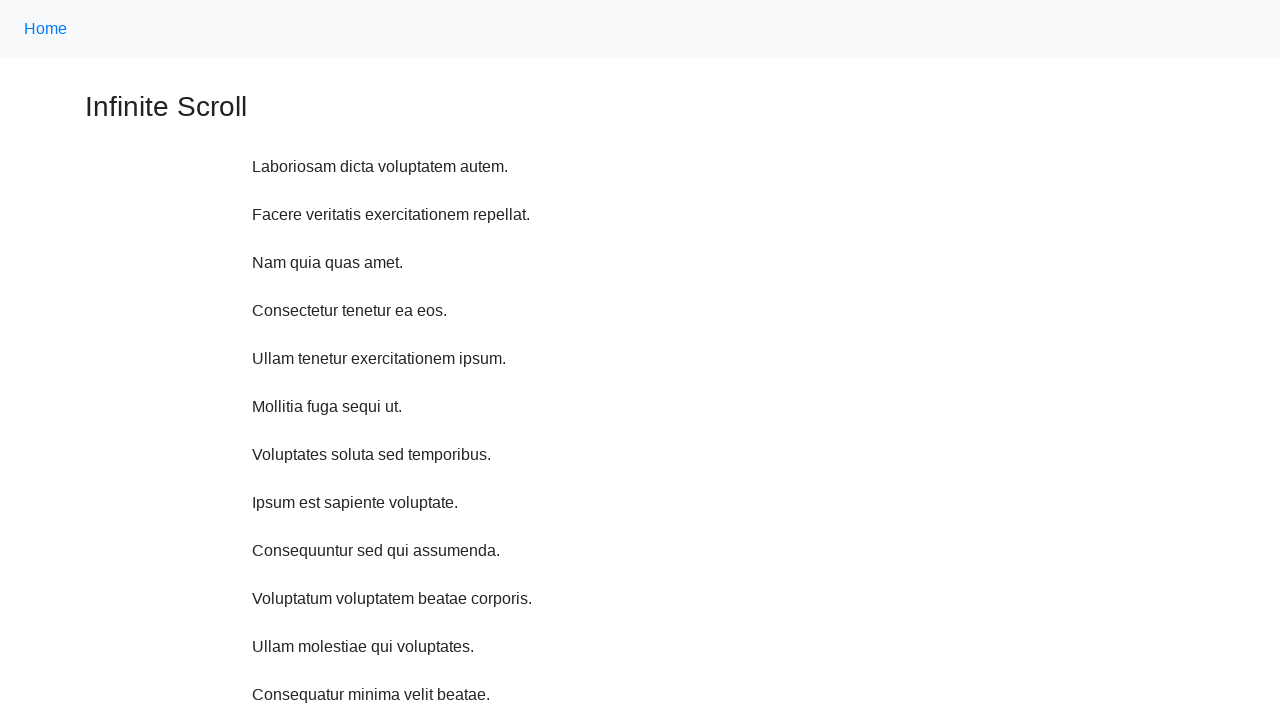